Tests page scrolling functionality by scrolling down the Selenium download page multiple times, then scrolling back up to the top.

Starting URL: http://seleniumhq.org/download

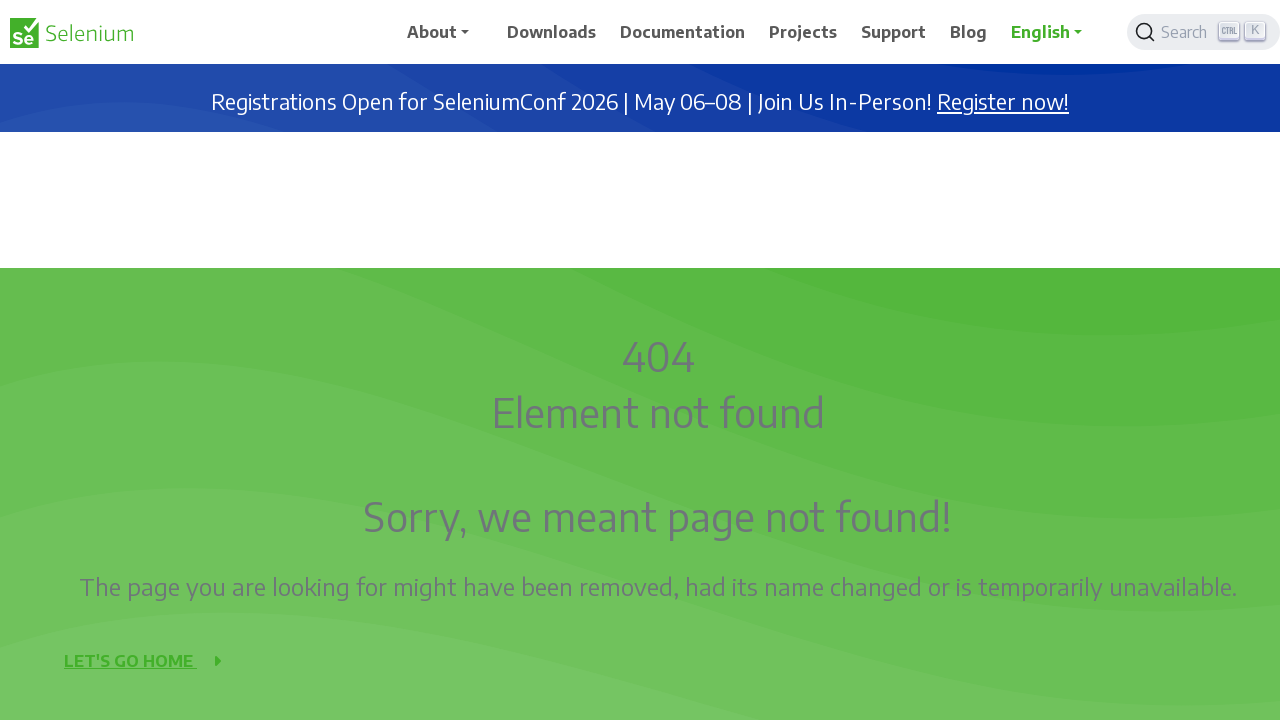

Navigated to Selenium download page
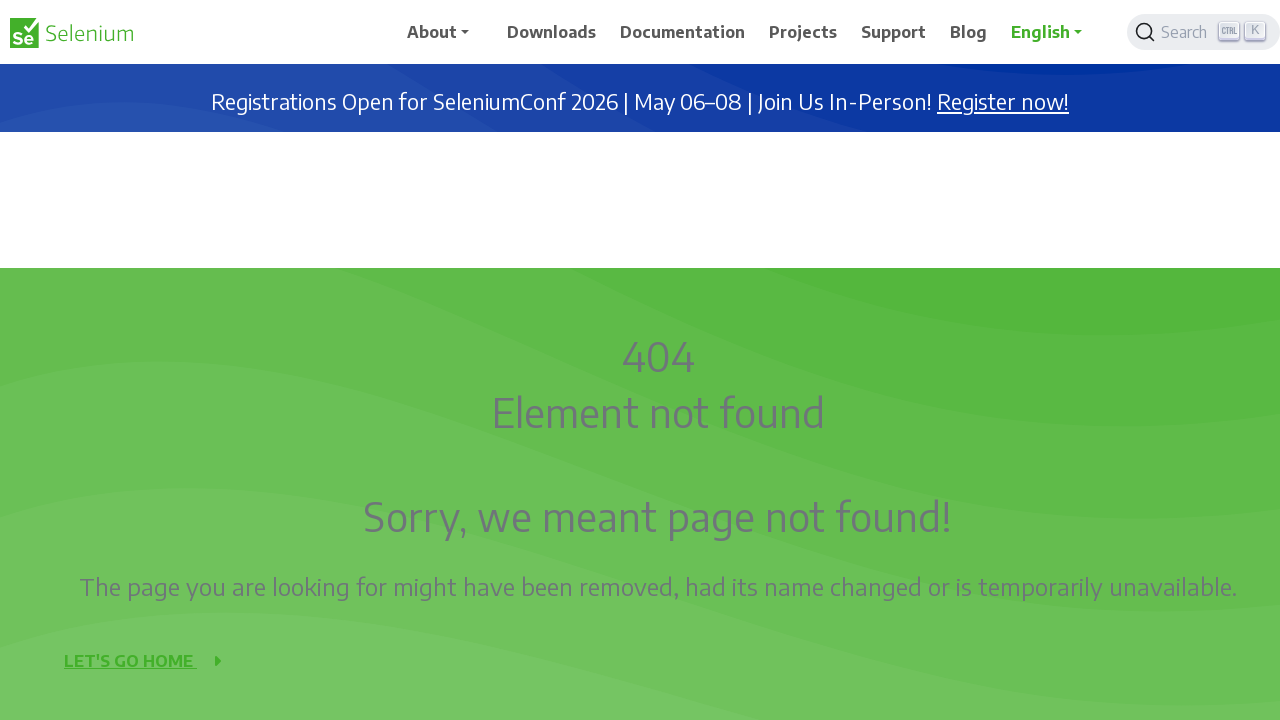

Scrolled down 1000 pixels (iteration 1/9)
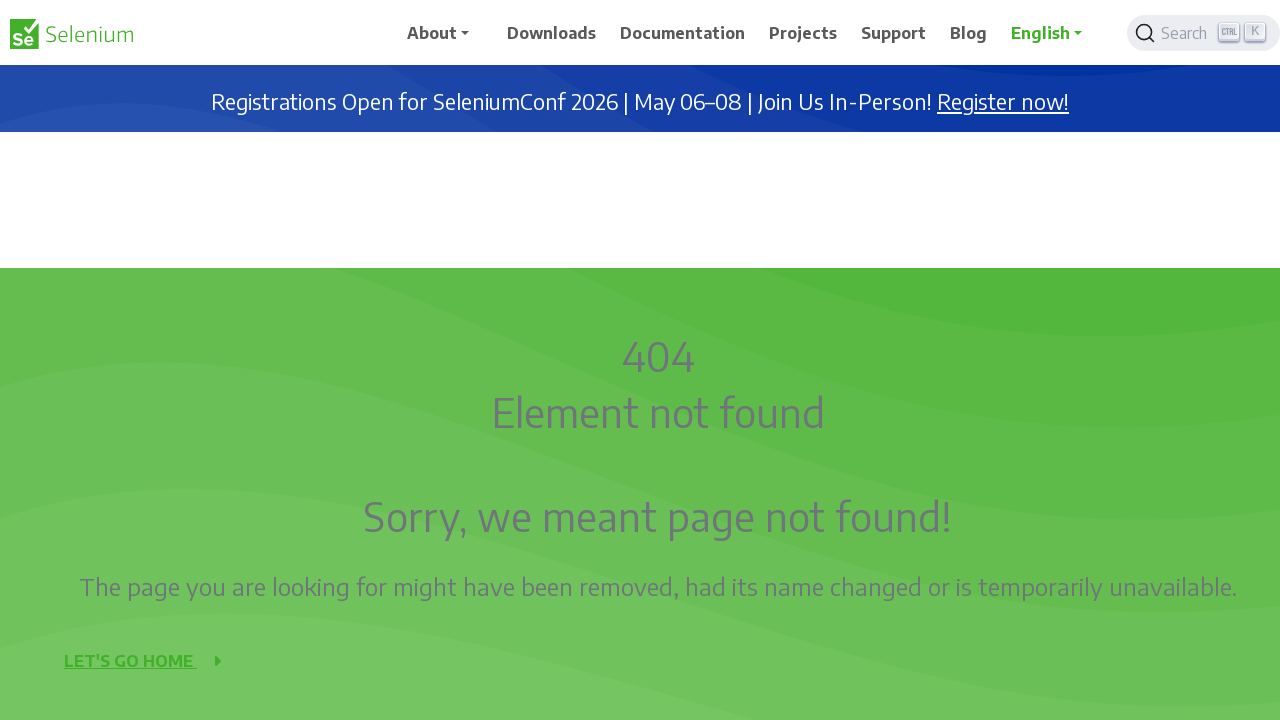

Waited 1 second after scroll down (iteration 1/9)
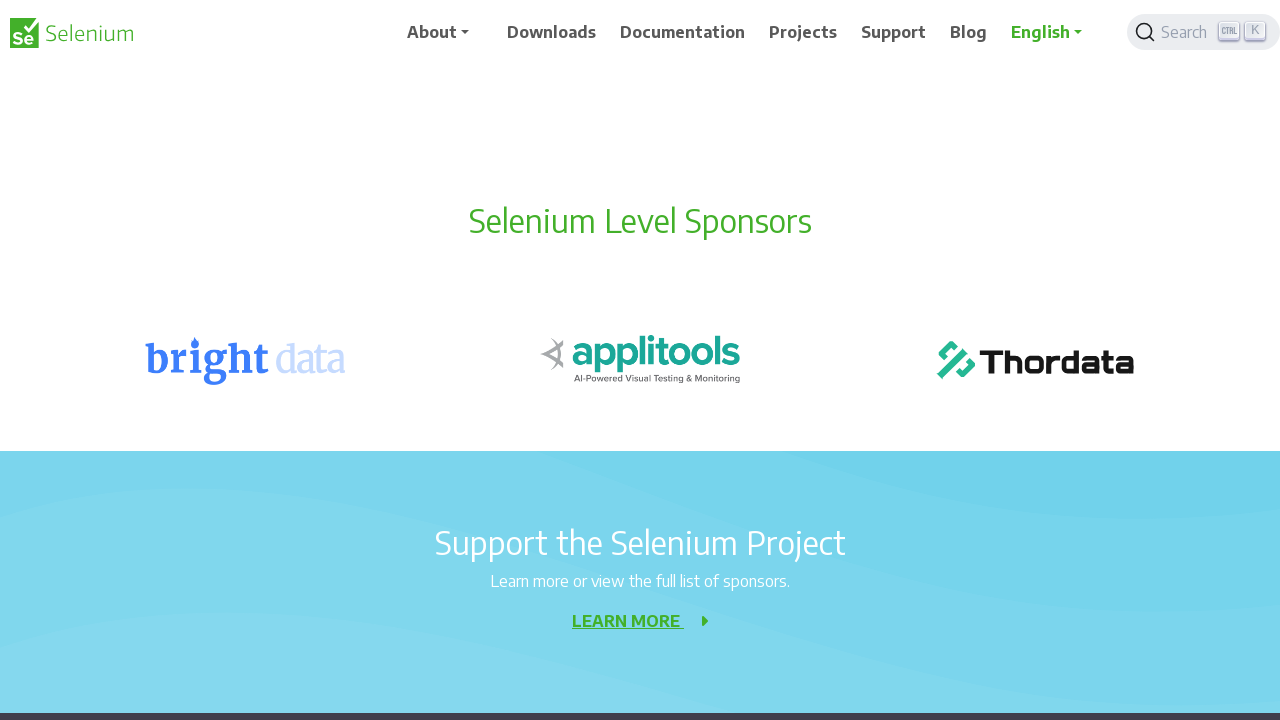

Scrolled down 1000 pixels (iteration 2/9)
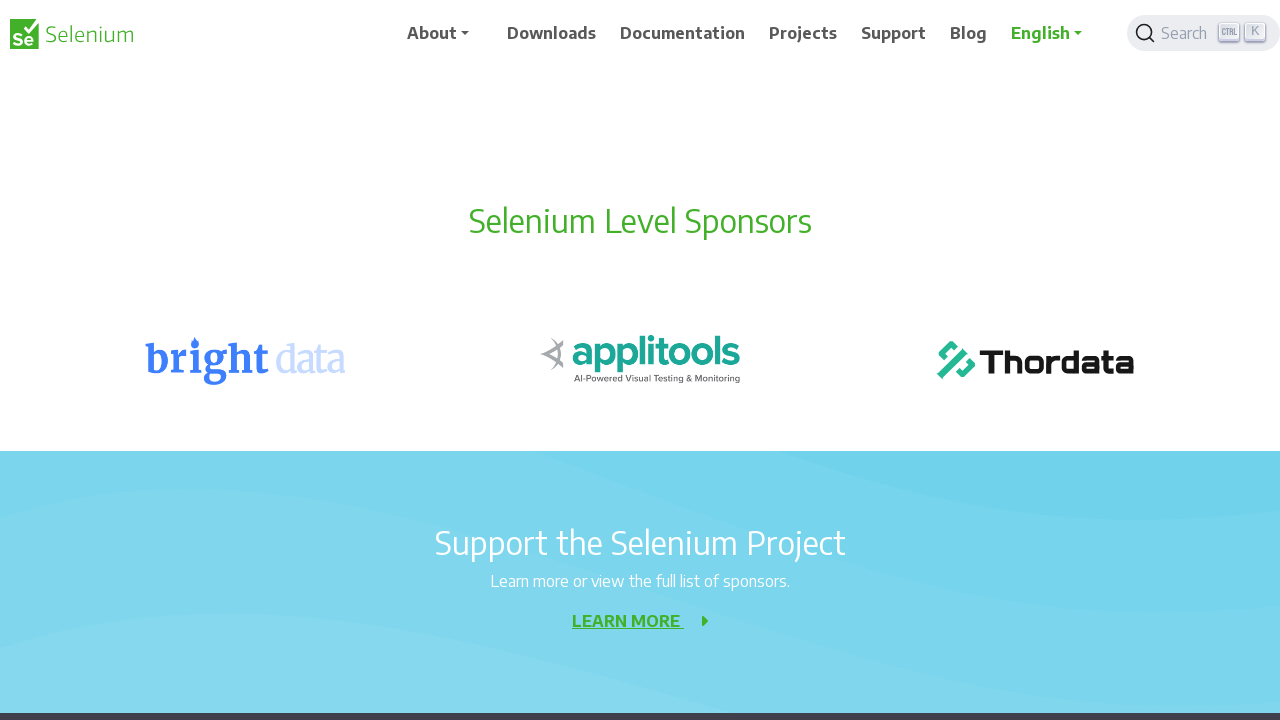

Waited 1 second after scroll down (iteration 2/9)
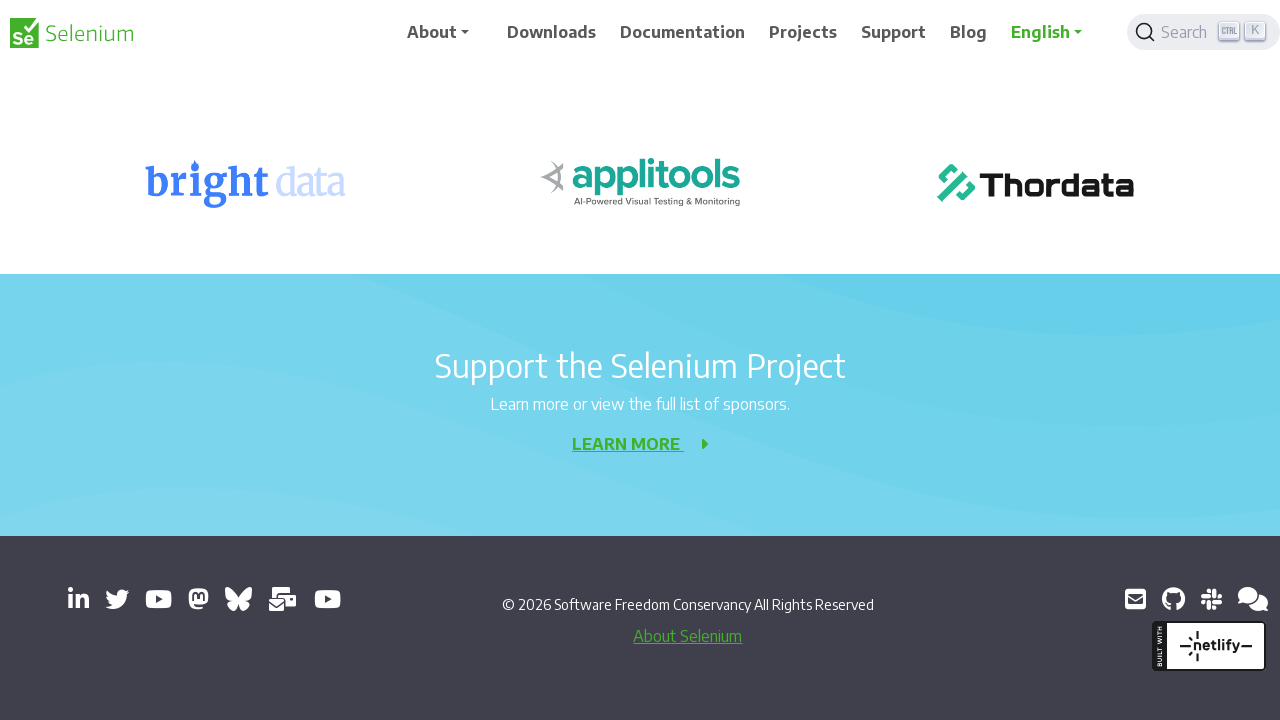

Scrolled down 1000 pixels (iteration 3/9)
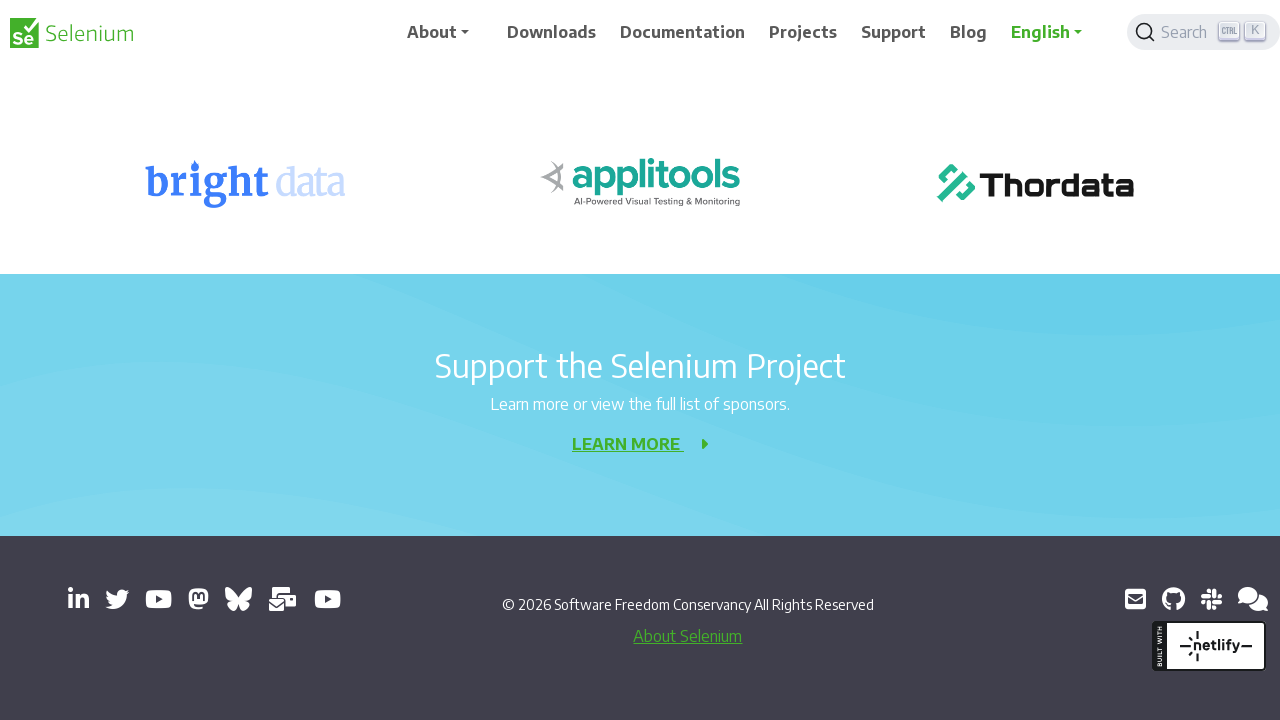

Waited 1 second after scroll down (iteration 3/9)
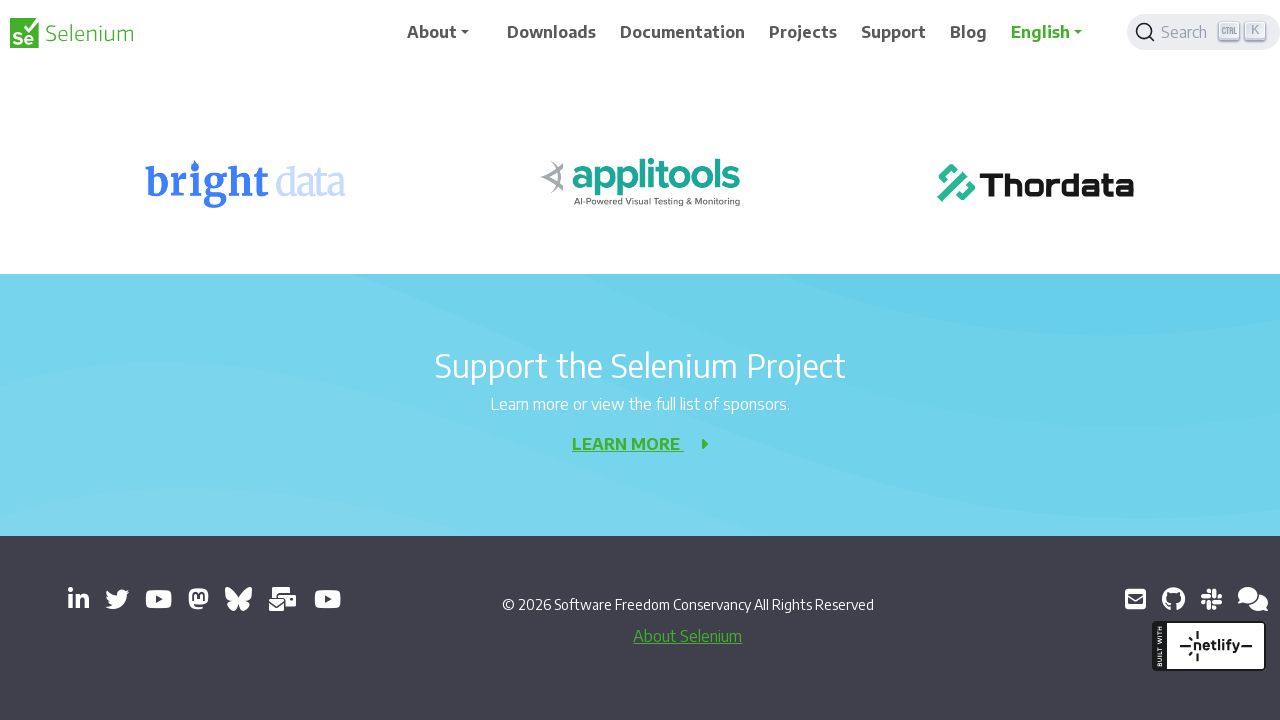

Scrolled down 1000 pixels (iteration 4/9)
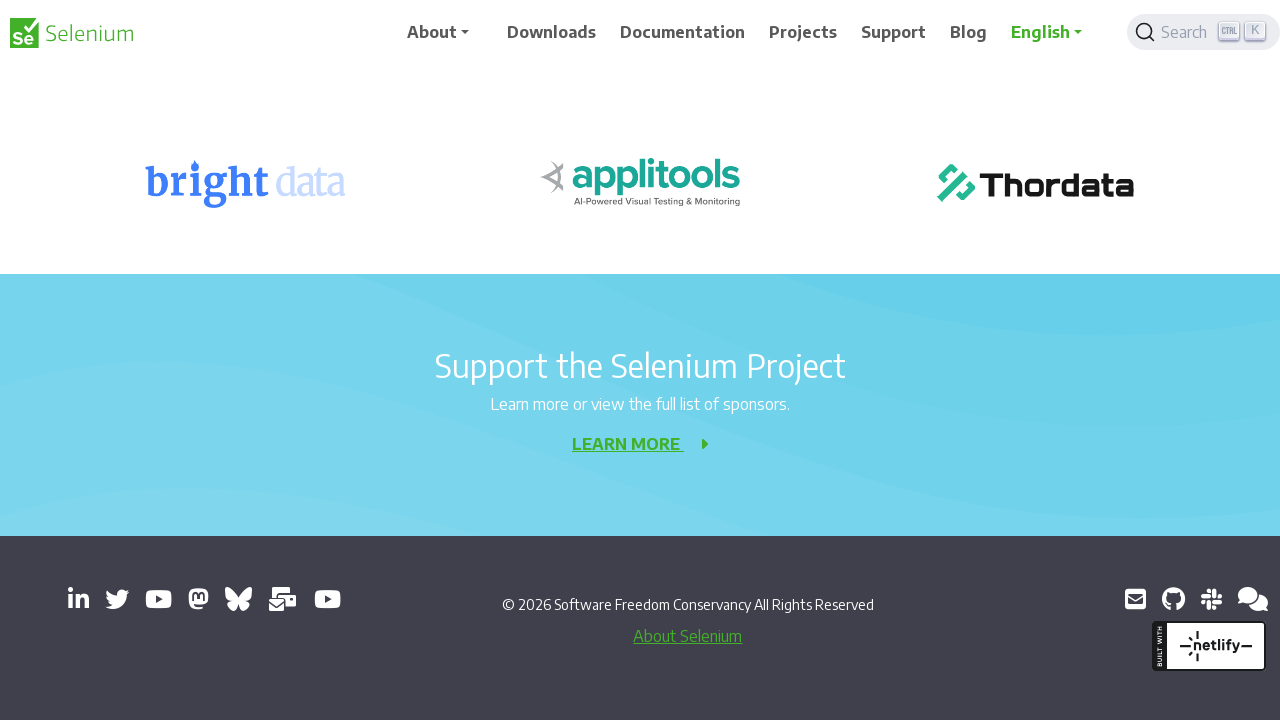

Waited 1 second after scroll down (iteration 4/9)
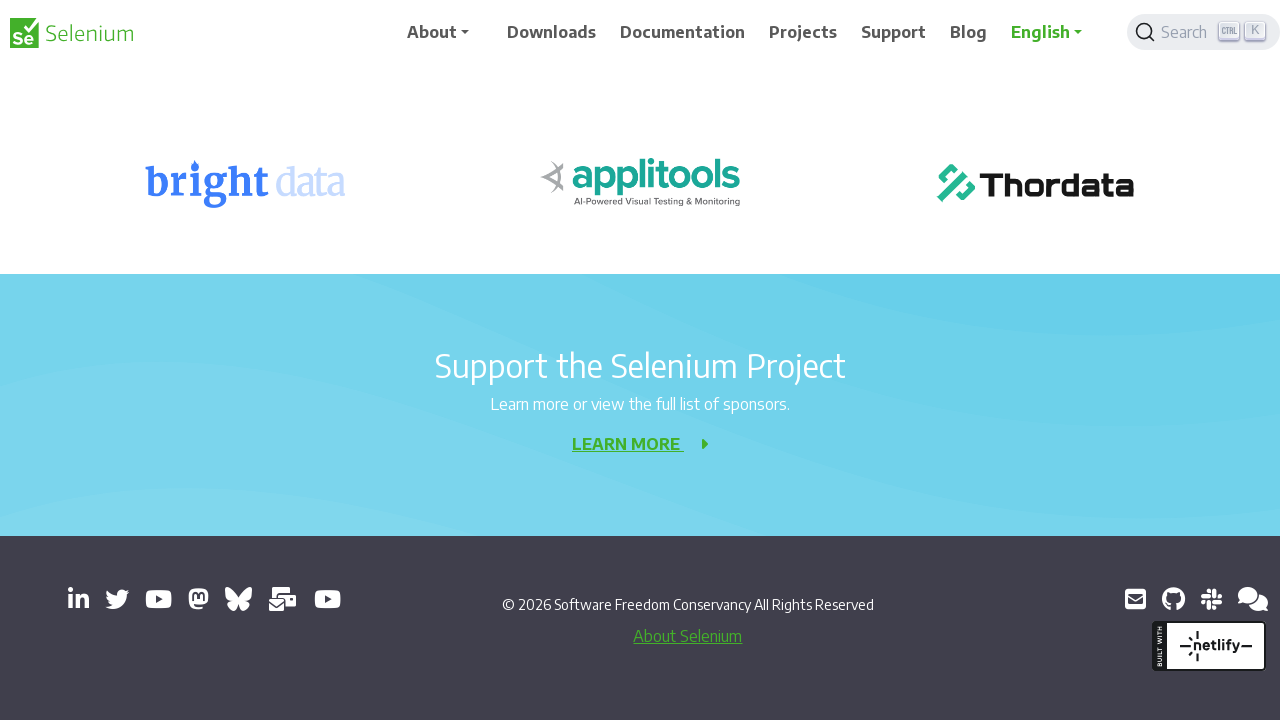

Scrolled down 1000 pixels (iteration 5/9)
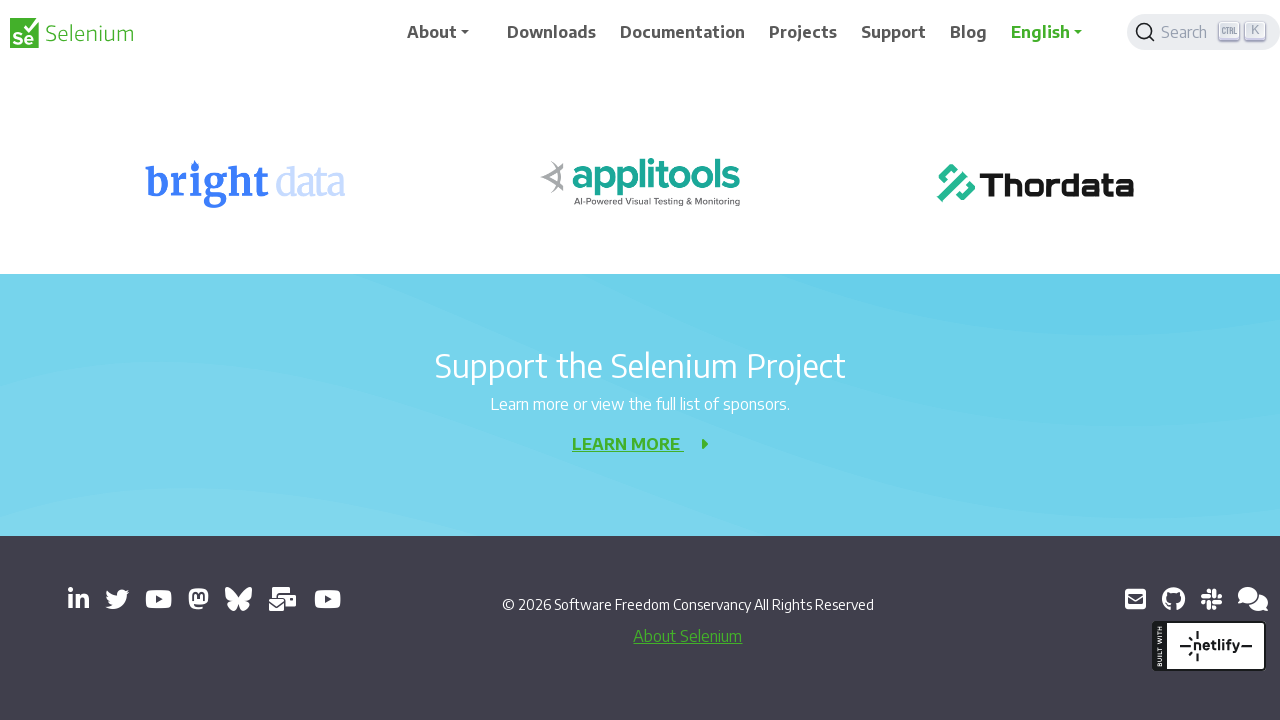

Waited 1 second after scroll down (iteration 5/9)
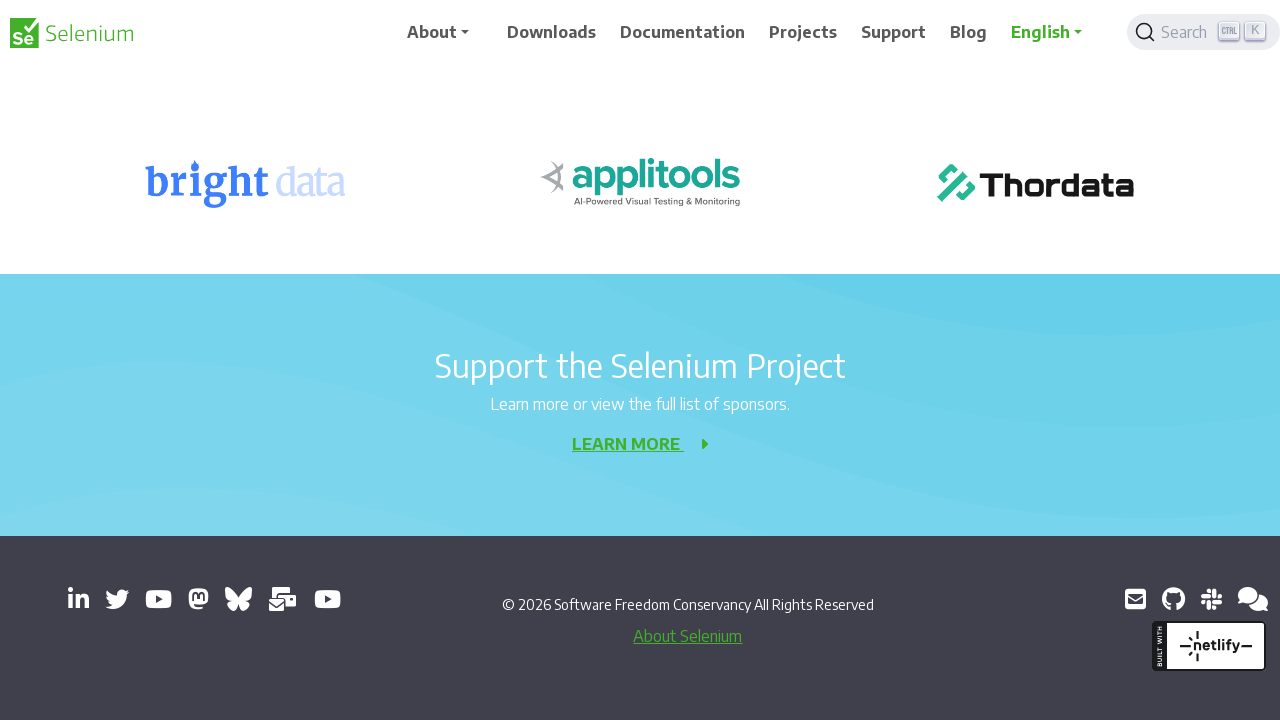

Scrolled down 1000 pixels (iteration 6/9)
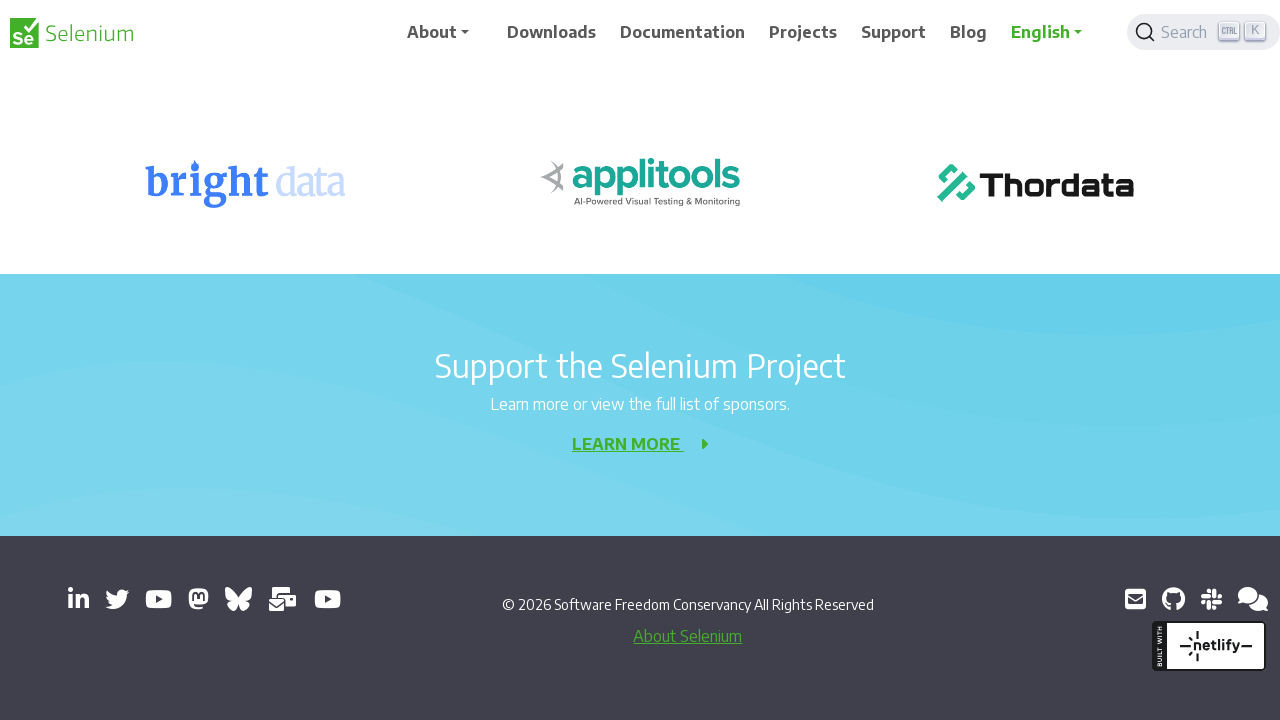

Waited 1 second after scroll down (iteration 6/9)
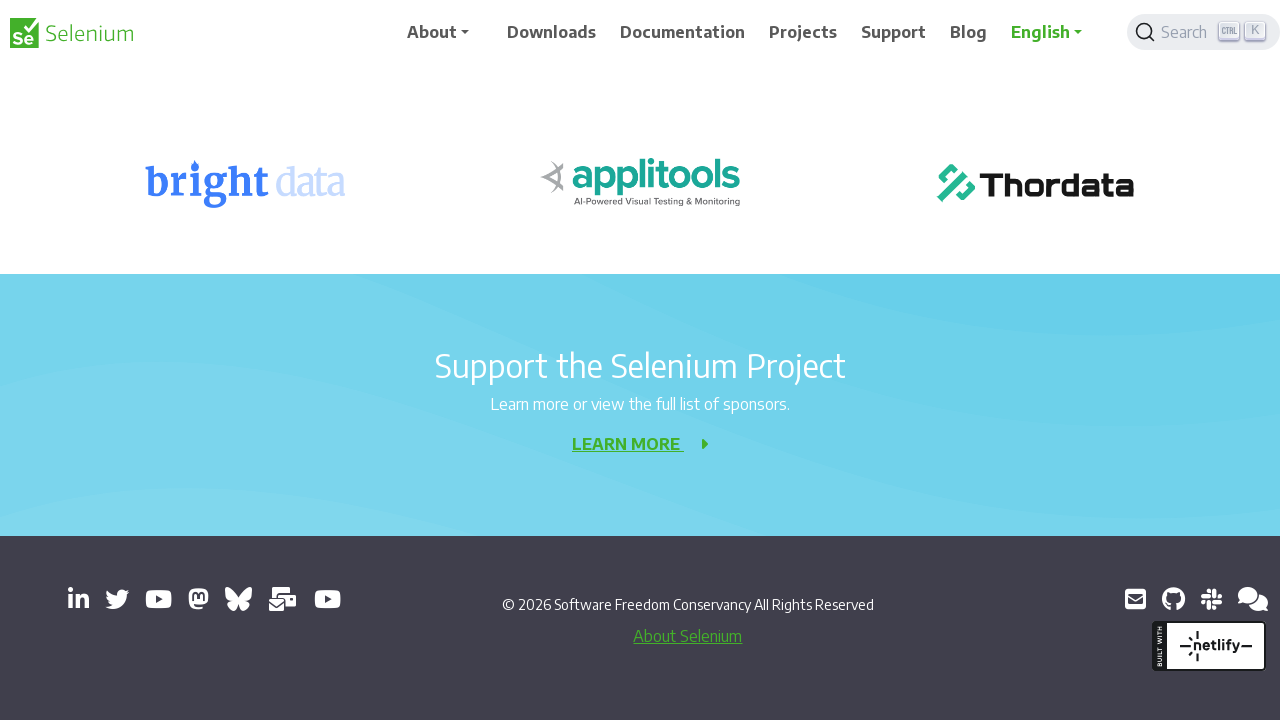

Scrolled down 1000 pixels (iteration 7/9)
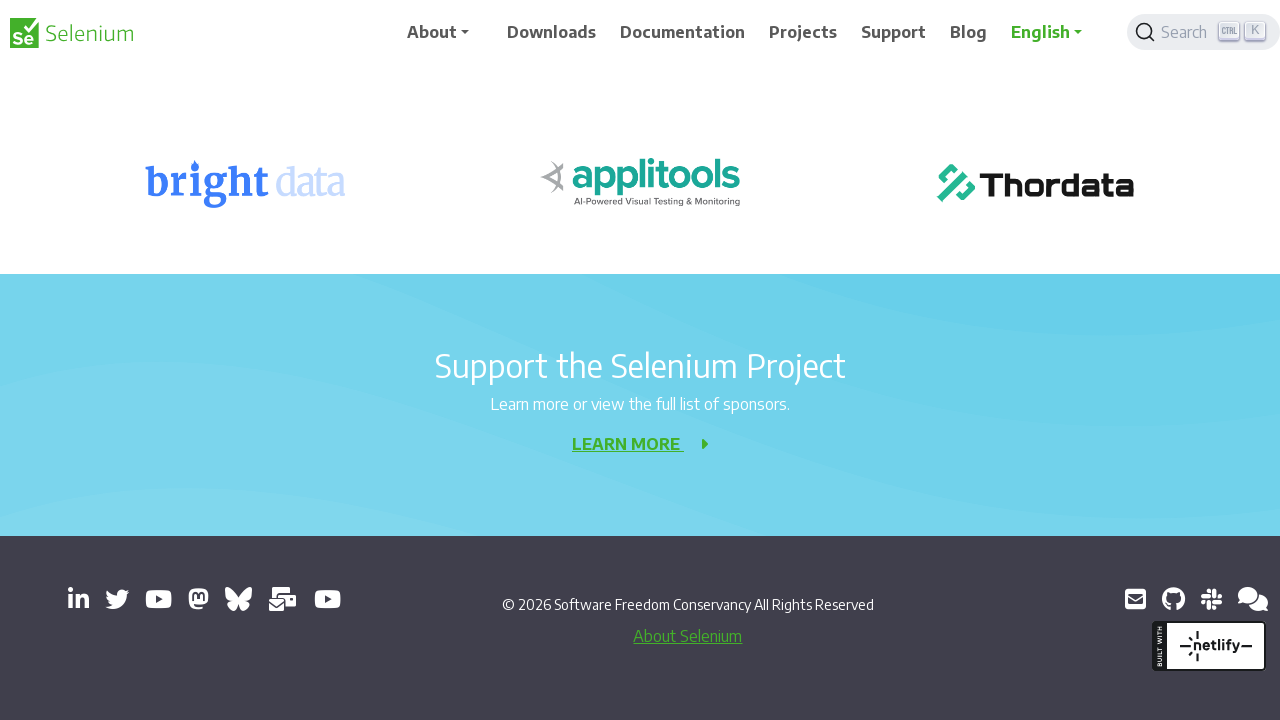

Waited 1 second after scroll down (iteration 7/9)
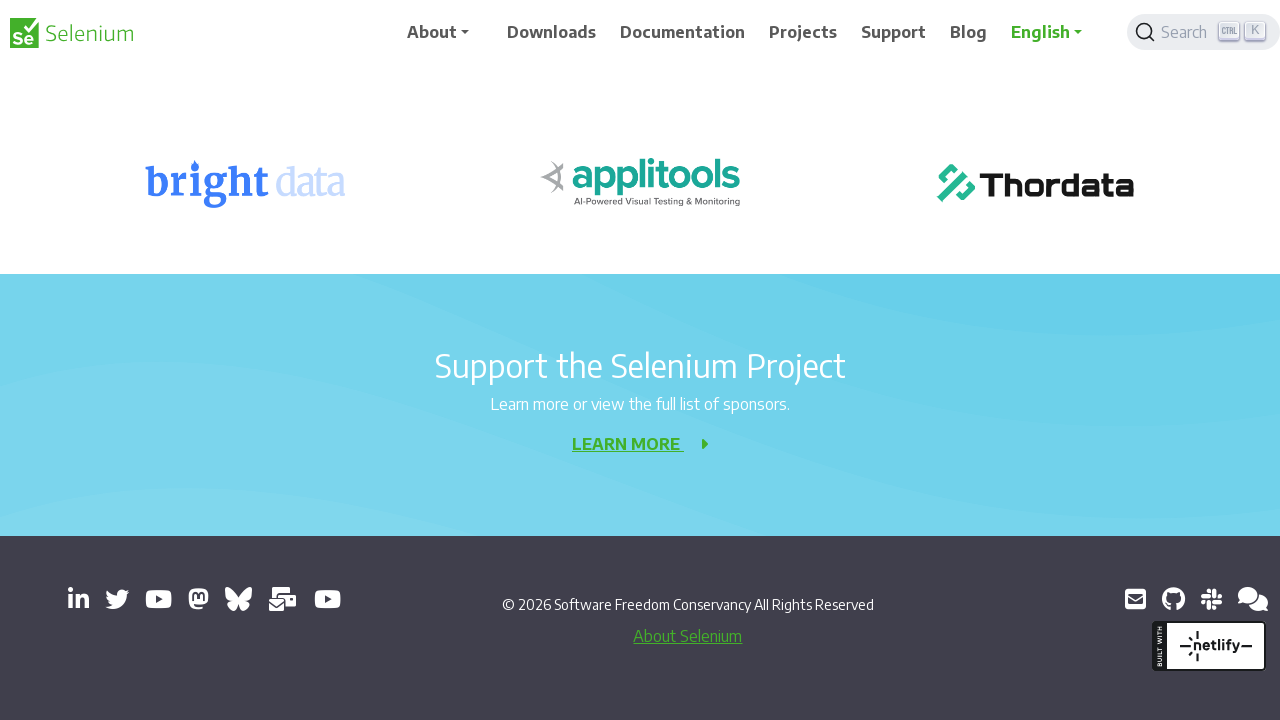

Scrolled down 1000 pixels (iteration 8/9)
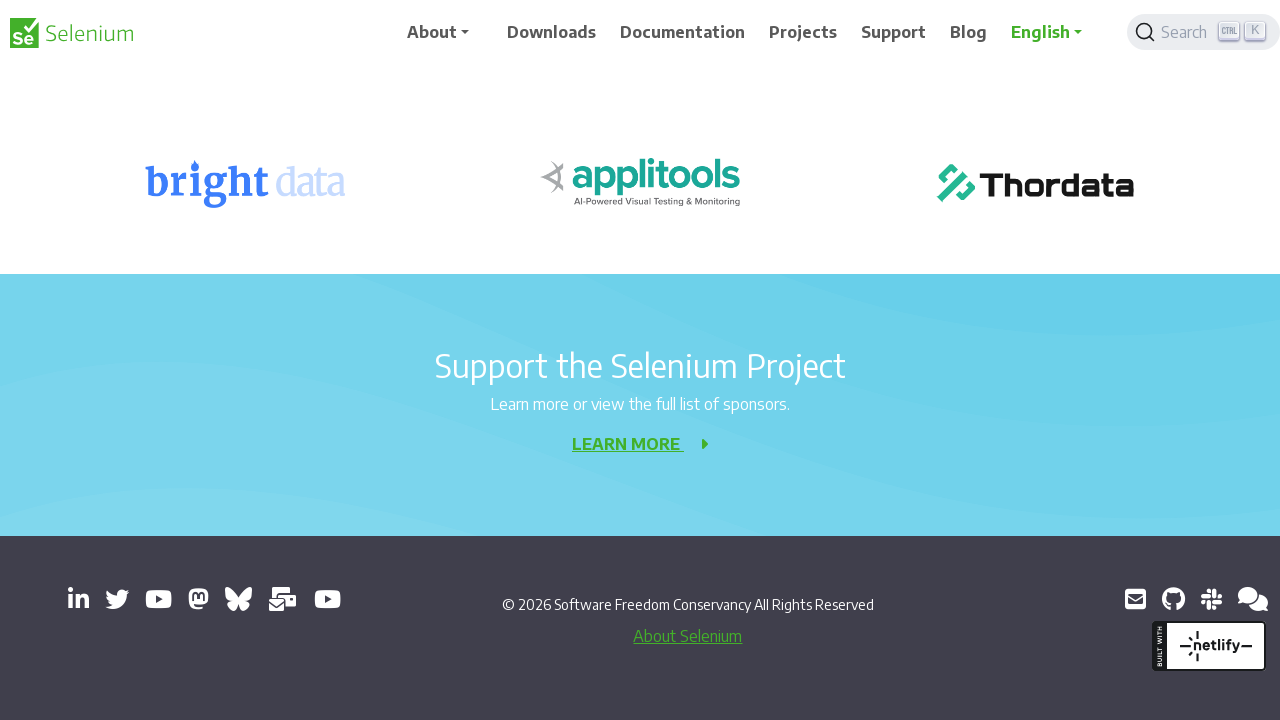

Waited 1 second after scroll down (iteration 8/9)
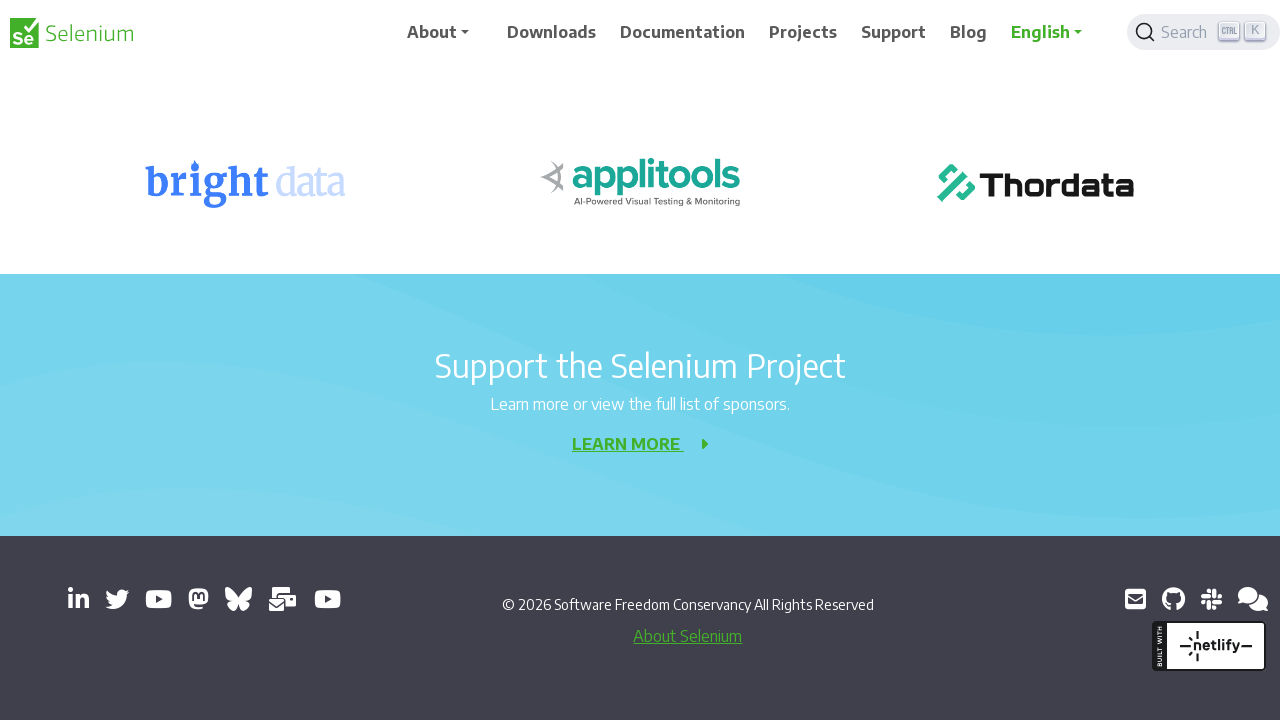

Scrolled down 1000 pixels (iteration 9/9)
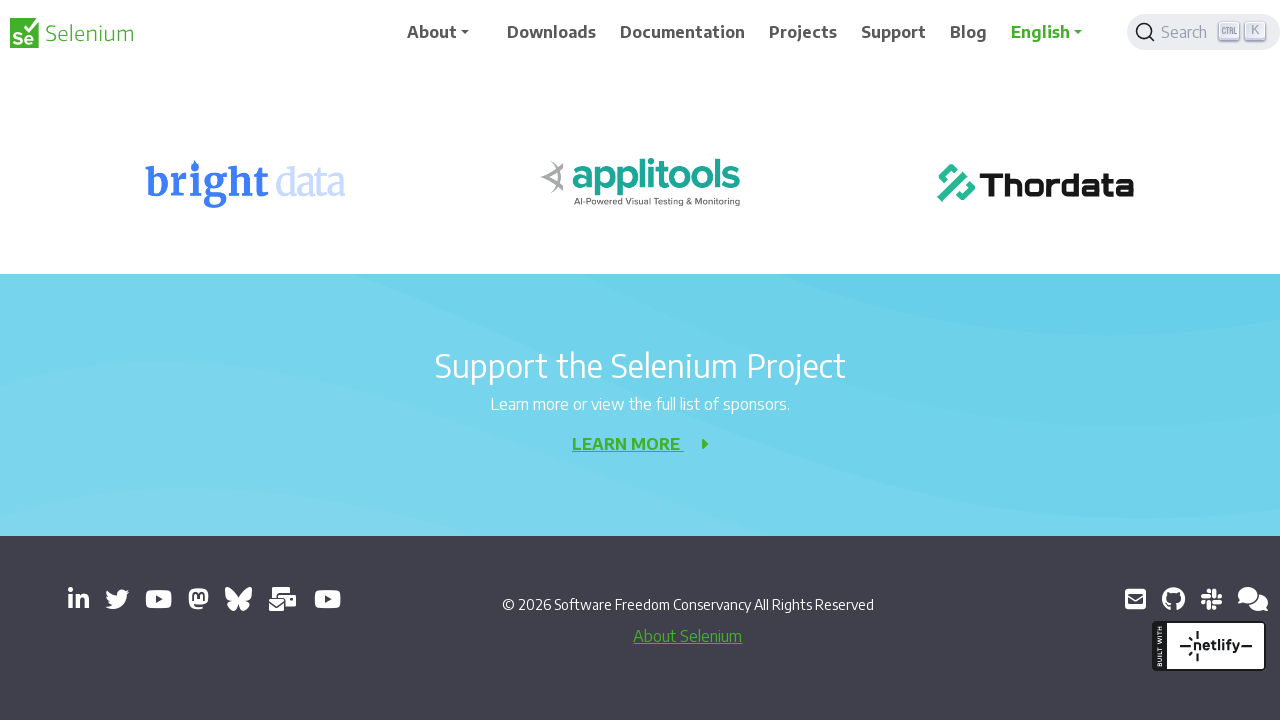

Waited 1 second after scroll down (iteration 9/9)
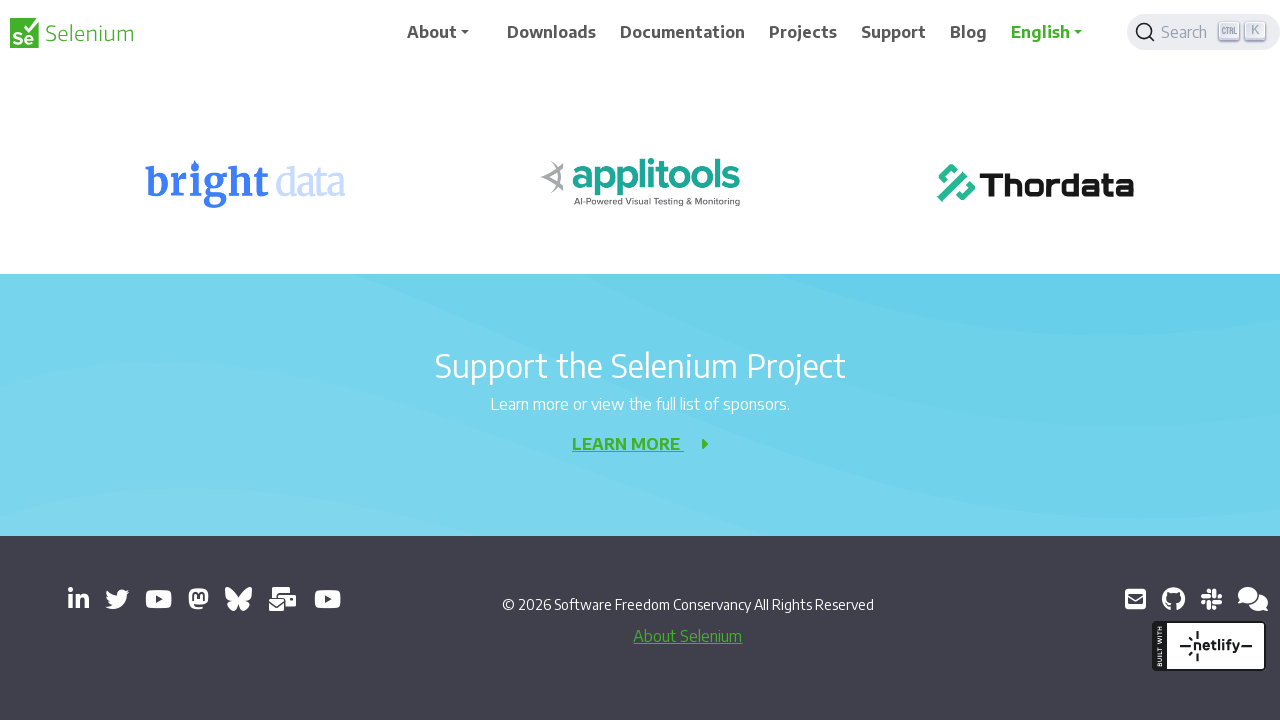

Scrolled up 1000 pixels (iteration 1/9)
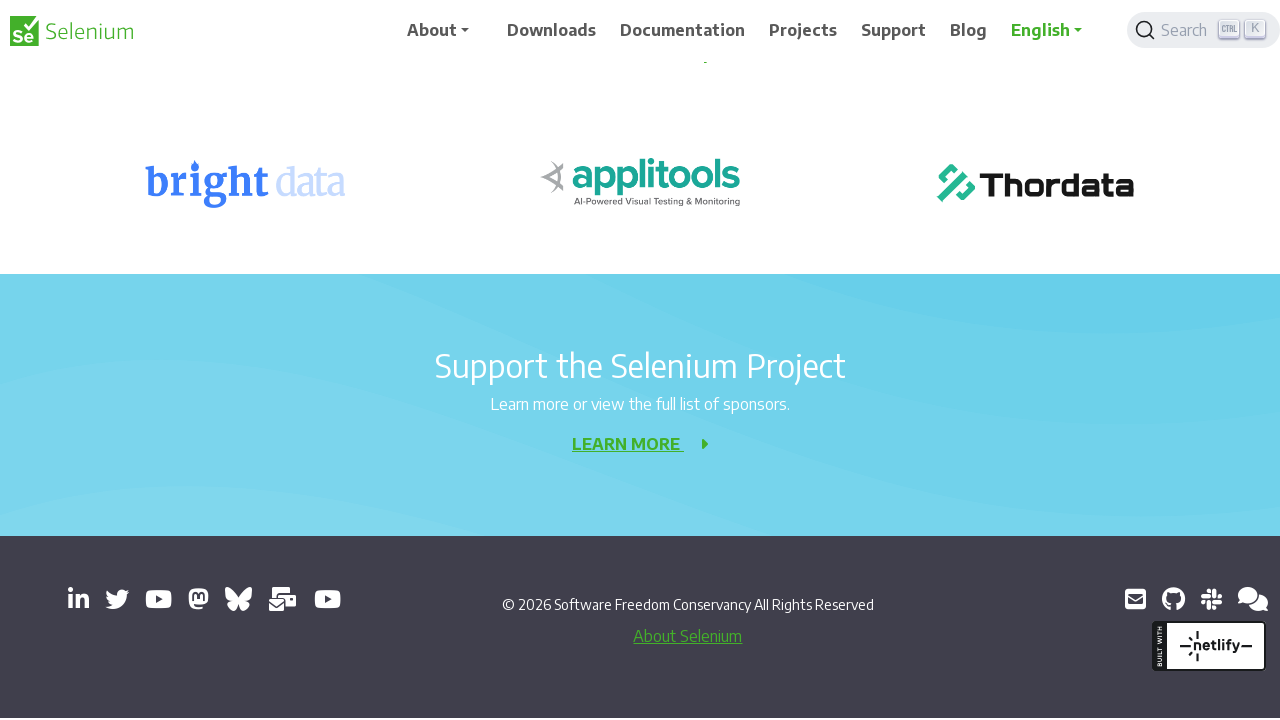

Waited 1 second after scroll up (iteration 1/9)
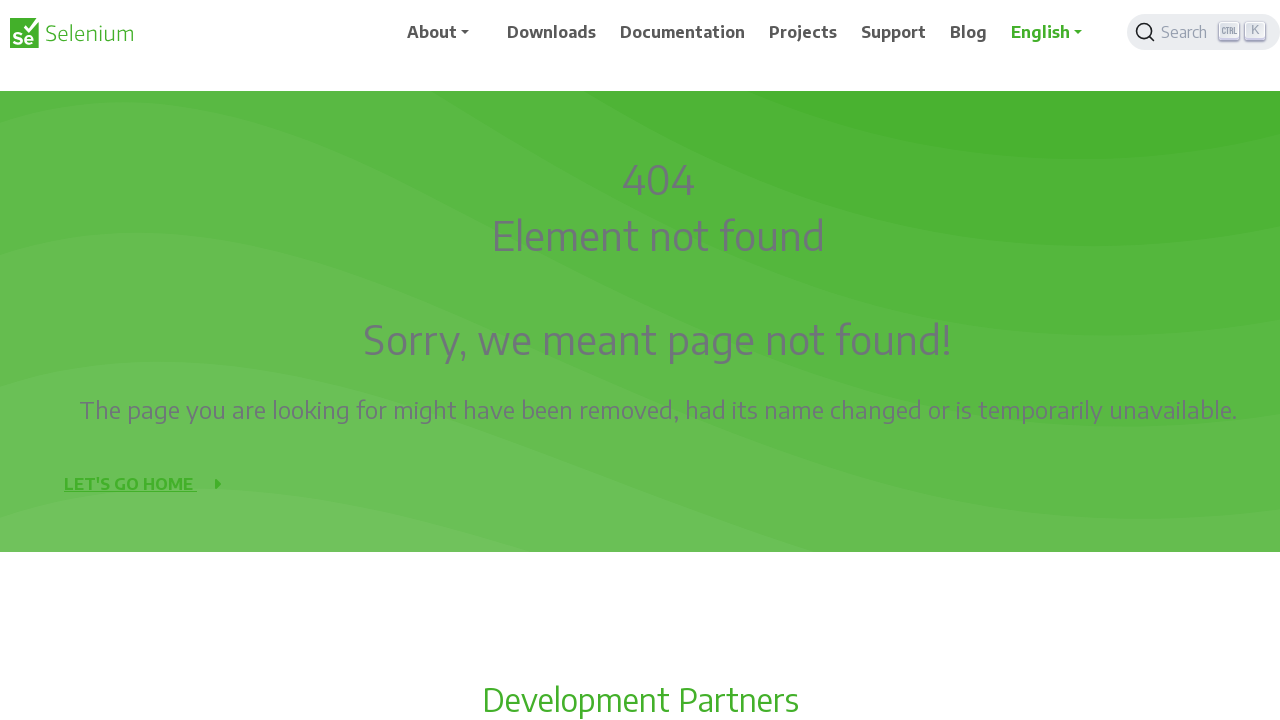

Scrolled up 1000 pixels (iteration 2/9)
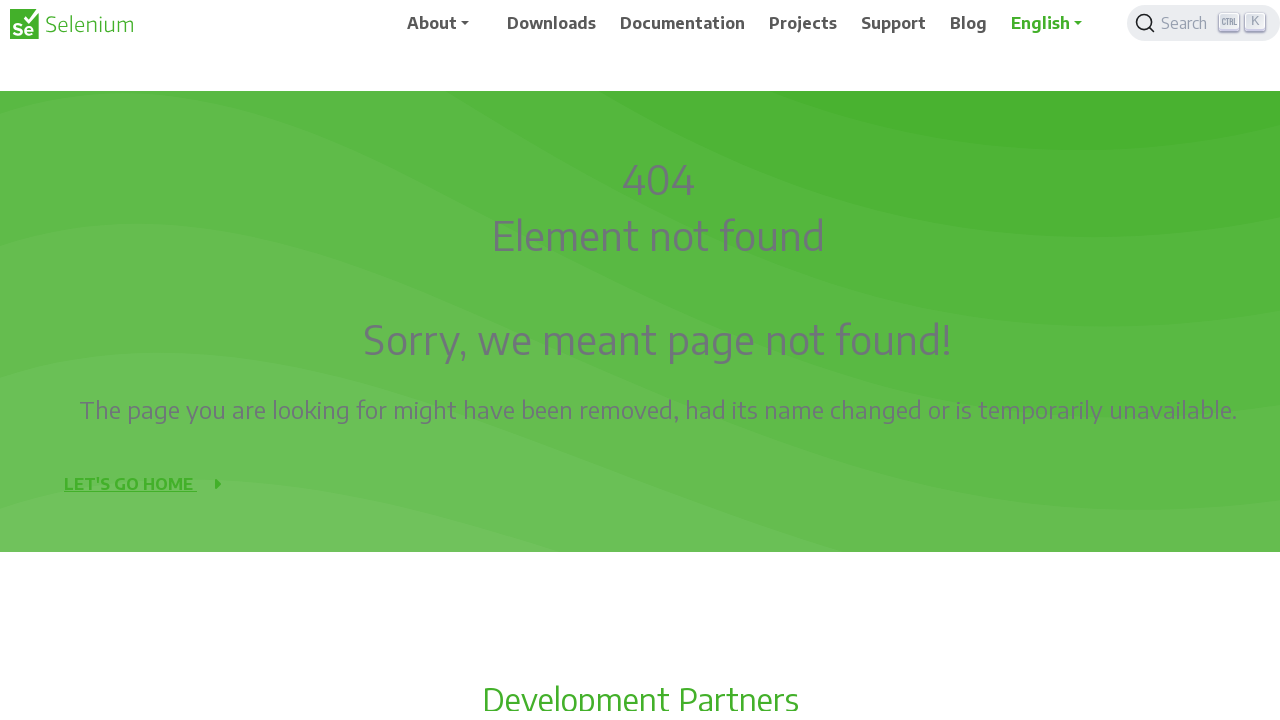

Waited 1 second after scroll up (iteration 2/9)
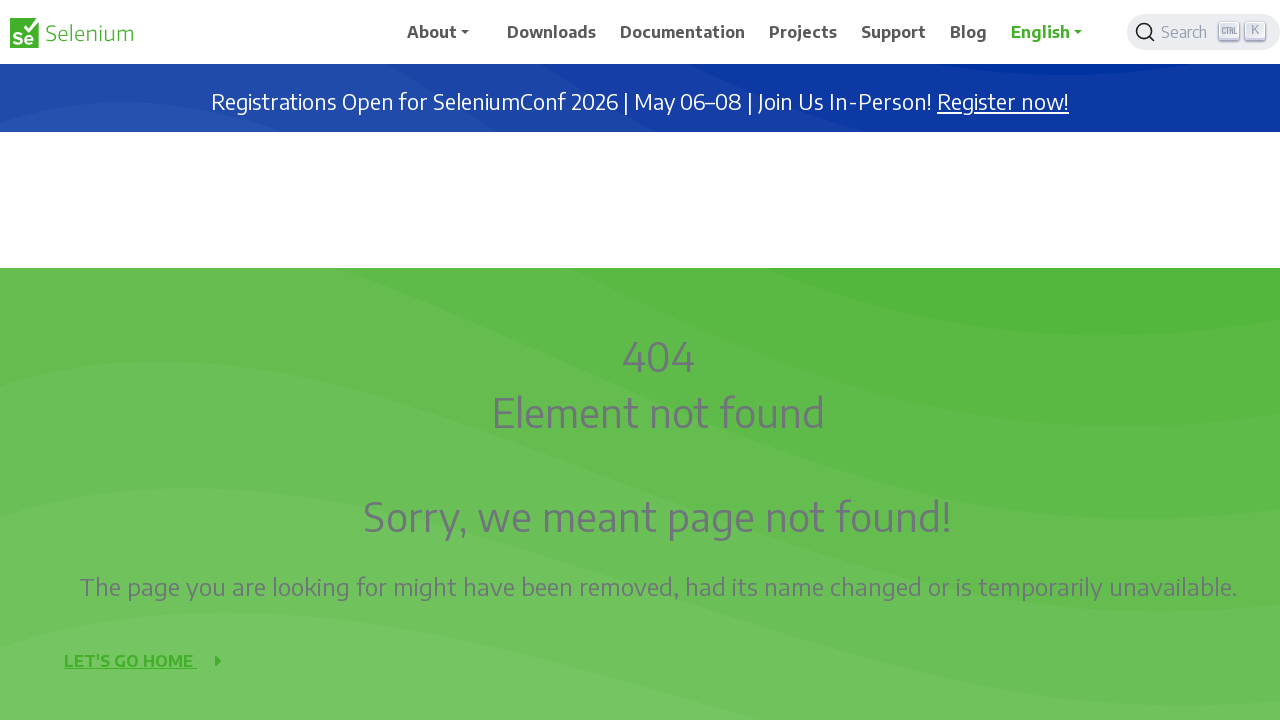

Scrolled up 1000 pixels (iteration 3/9)
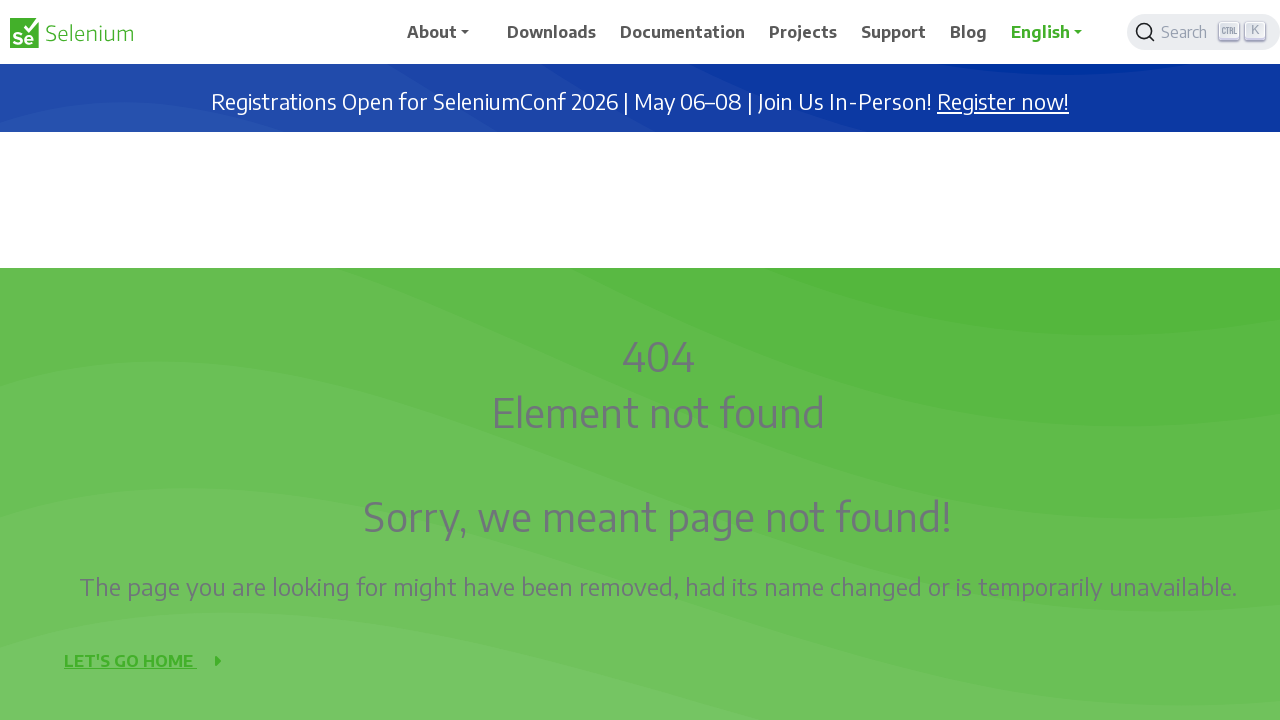

Waited 1 second after scroll up (iteration 3/9)
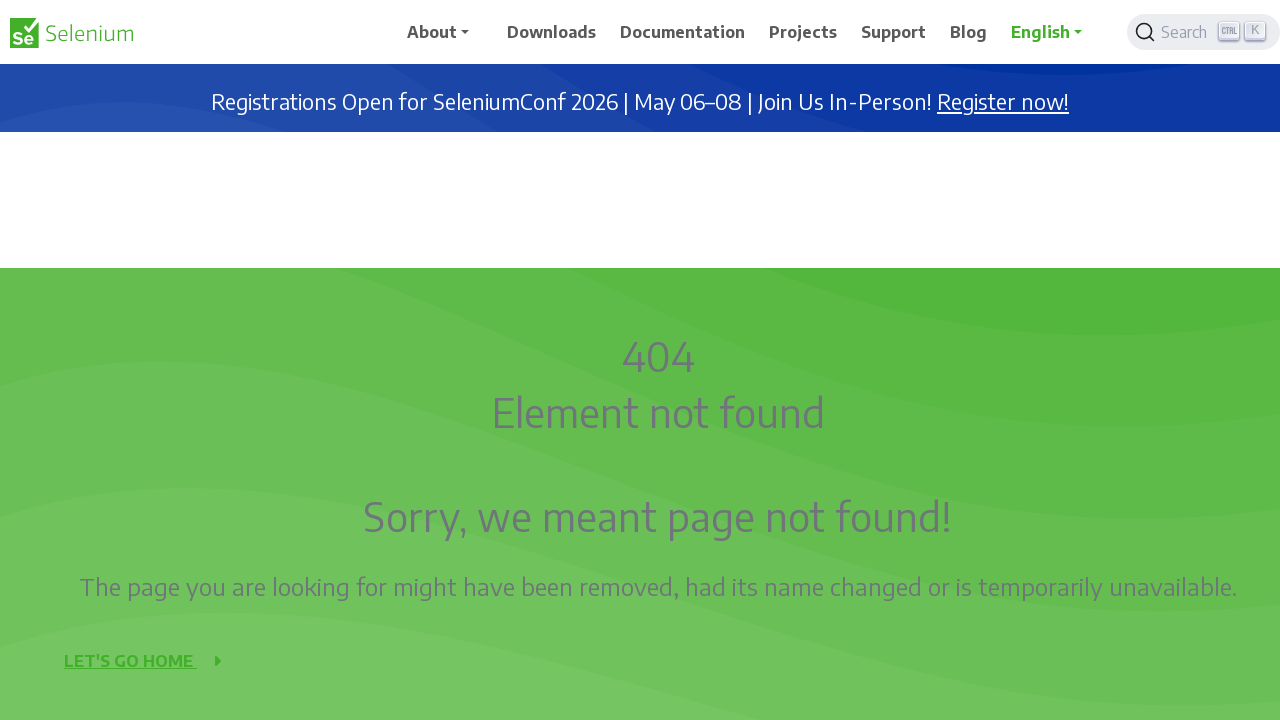

Scrolled up 1000 pixels (iteration 4/9)
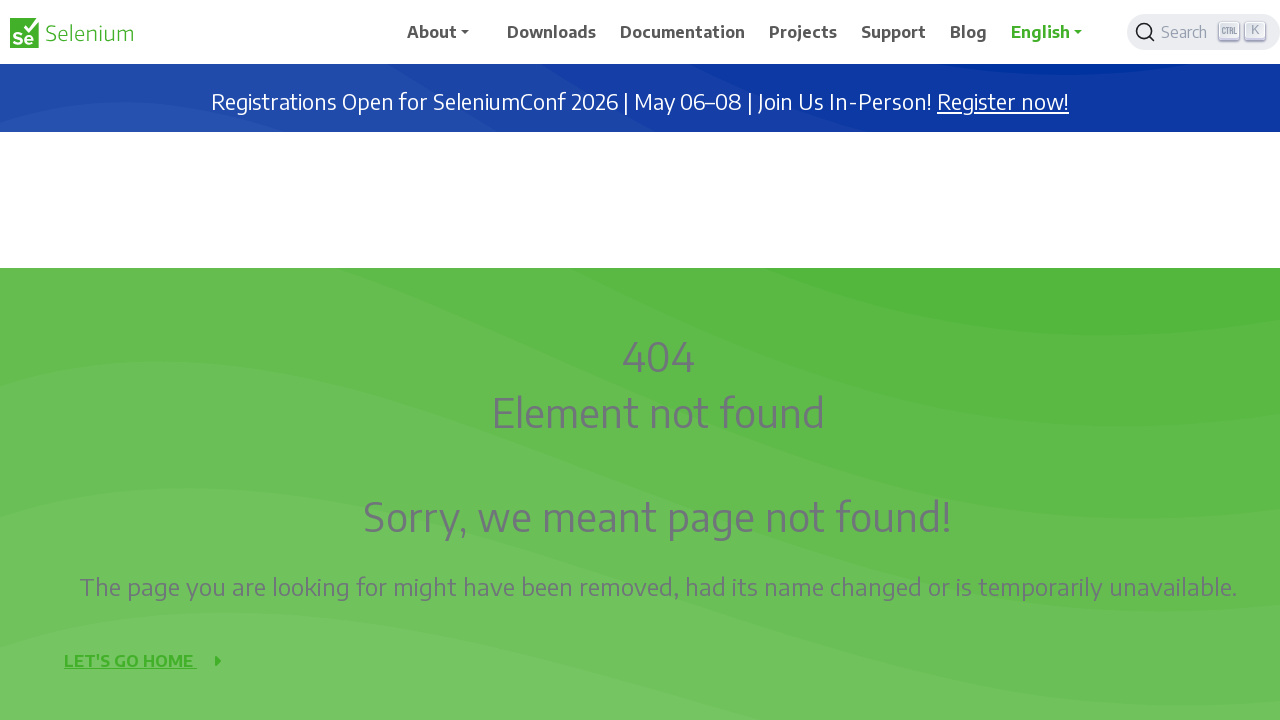

Waited 1 second after scroll up (iteration 4/9)
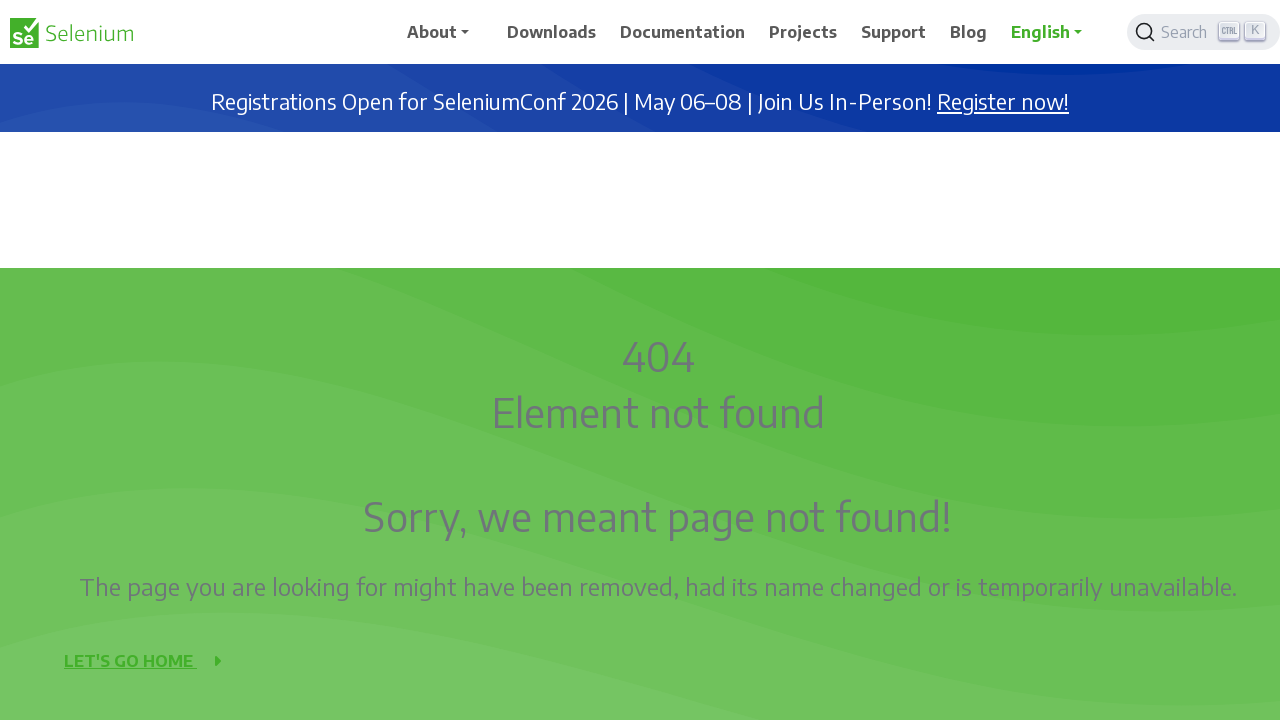

Scrolled up 1000 pixels (iteration 5/9)
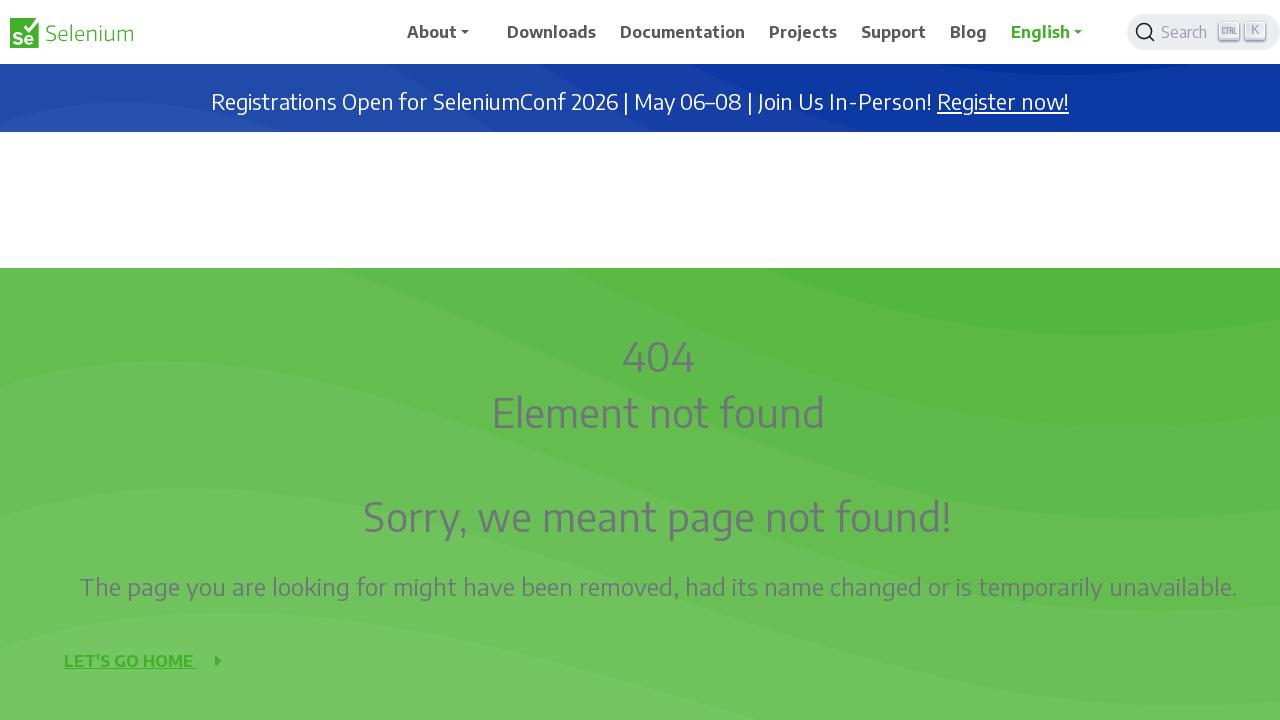

Waited 1 second after scroll up (iteration 5/9)
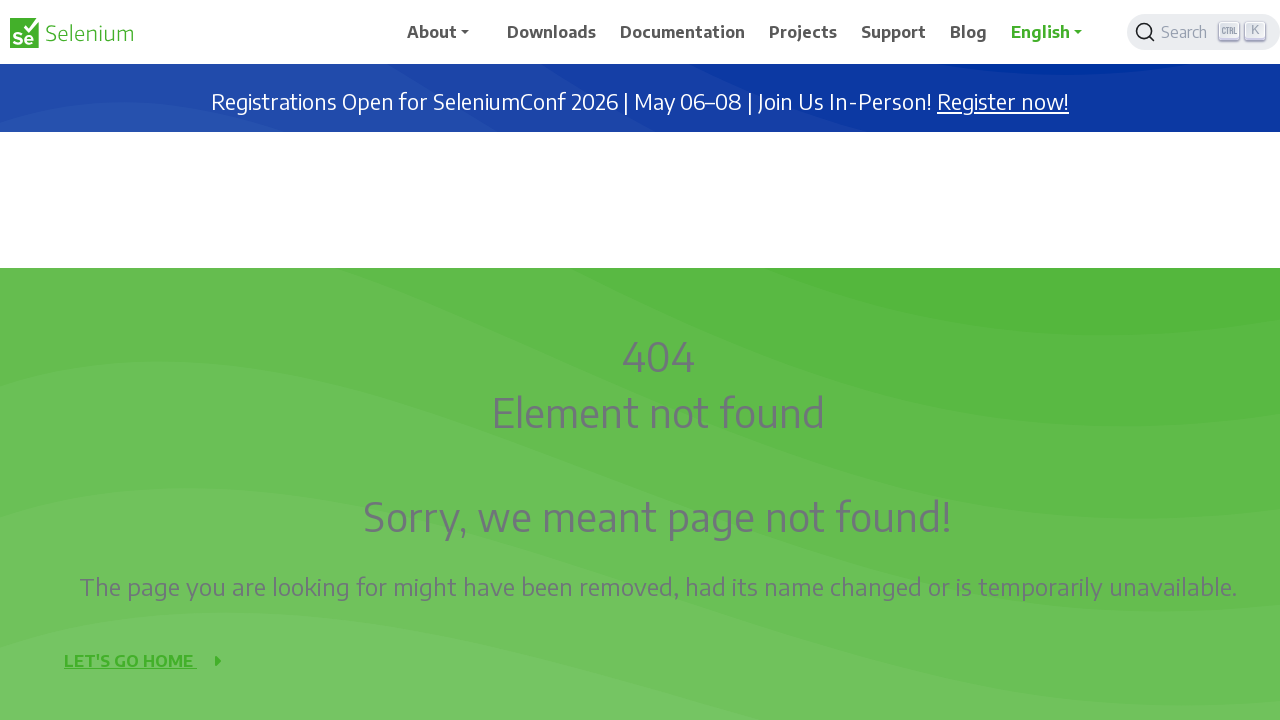

Scrolled up 1000 pixels (iteration 6/9)
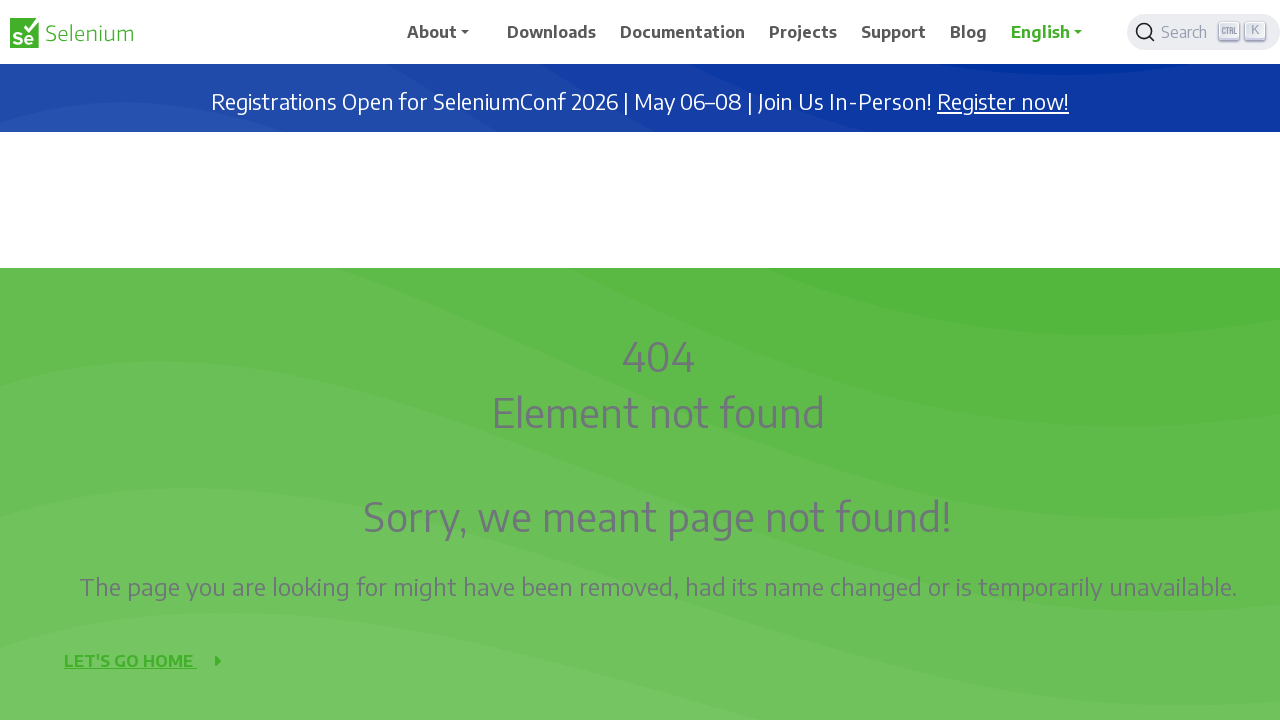

Waited 1 second after scroll up (iteration 6/9)
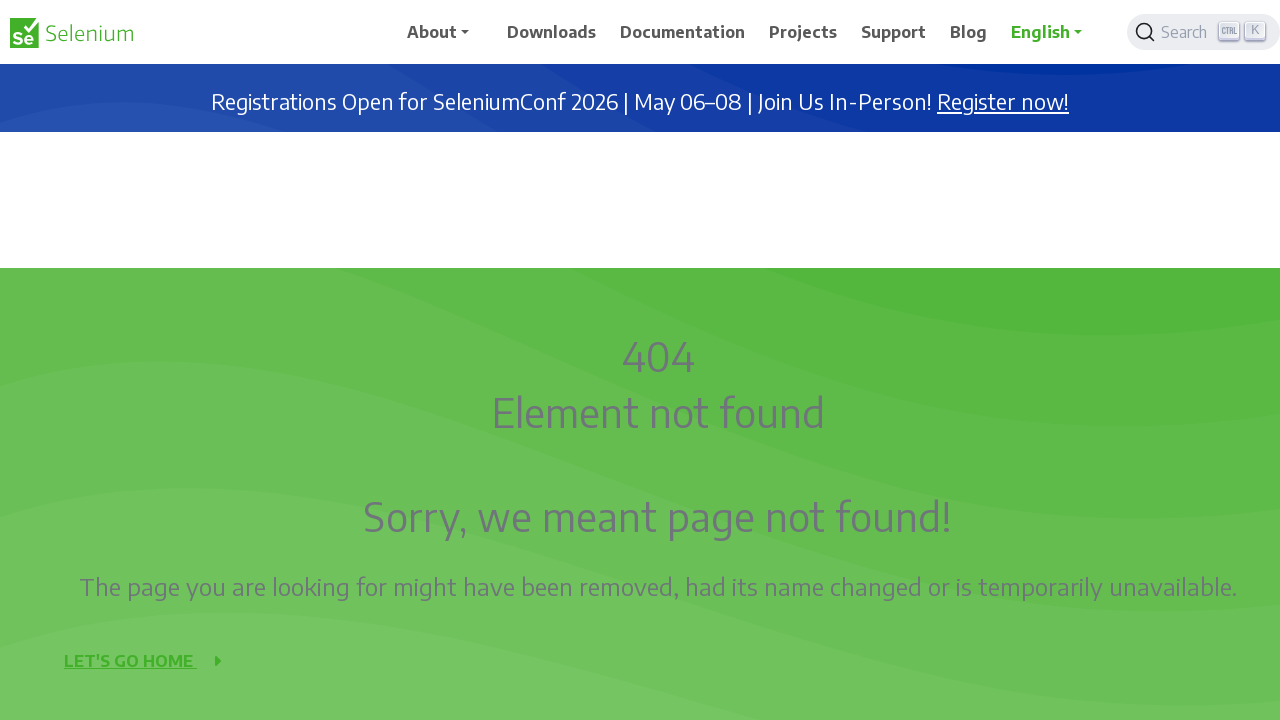

Scrolled up 1000 pixels (iteration 7/9)
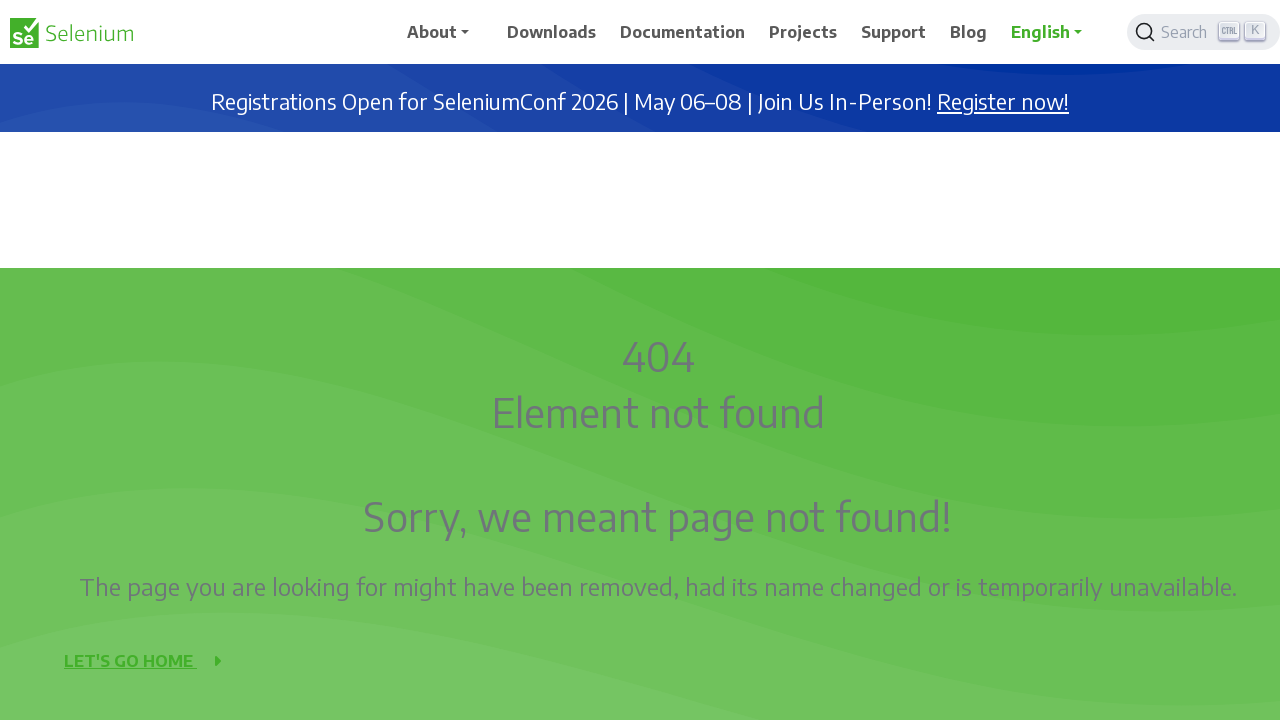

Waited 1 second after scroll up (iteration 7/9)
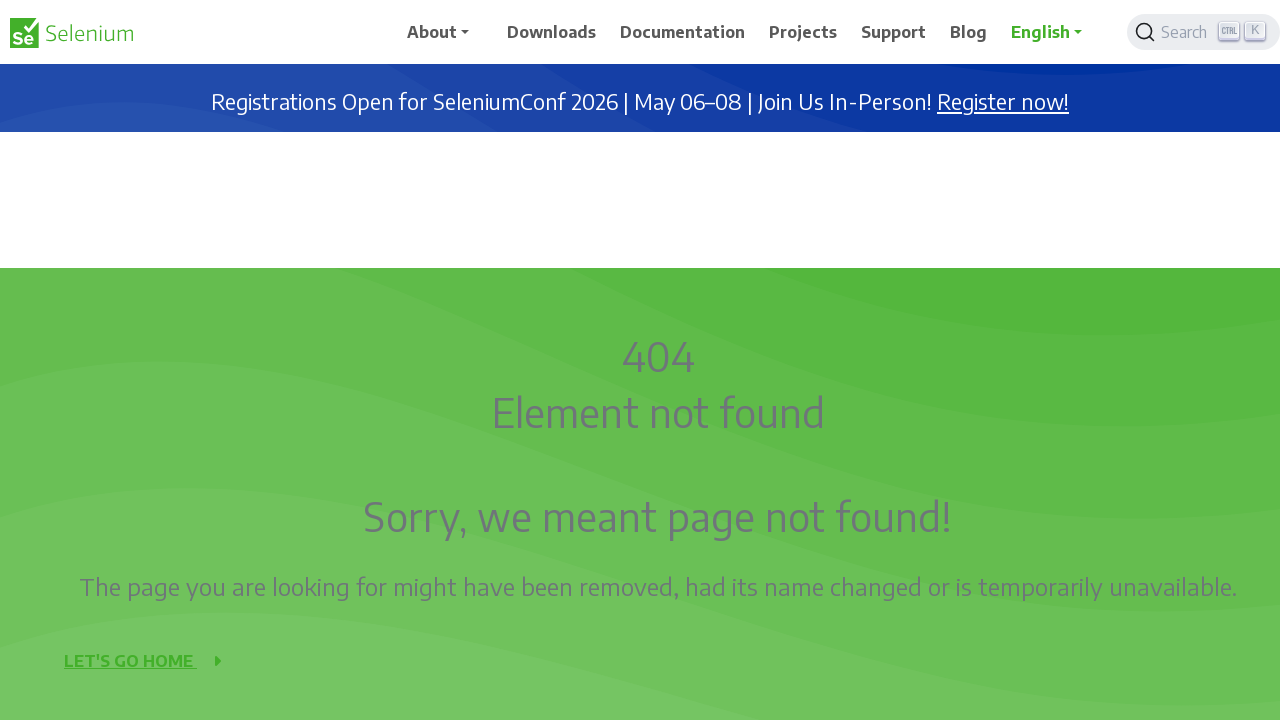

Scrolled up 1000 pixels (iteration 8/9)
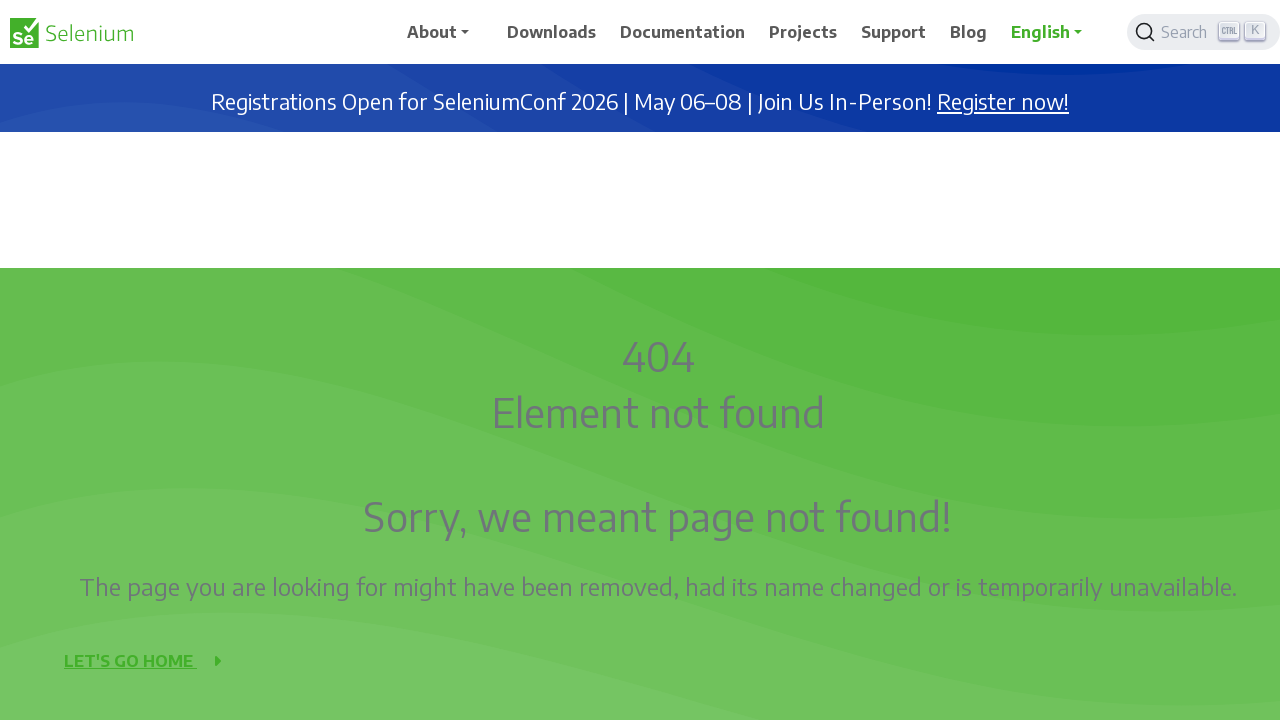

Waited 1 second after scroll up (iteration 8/9)
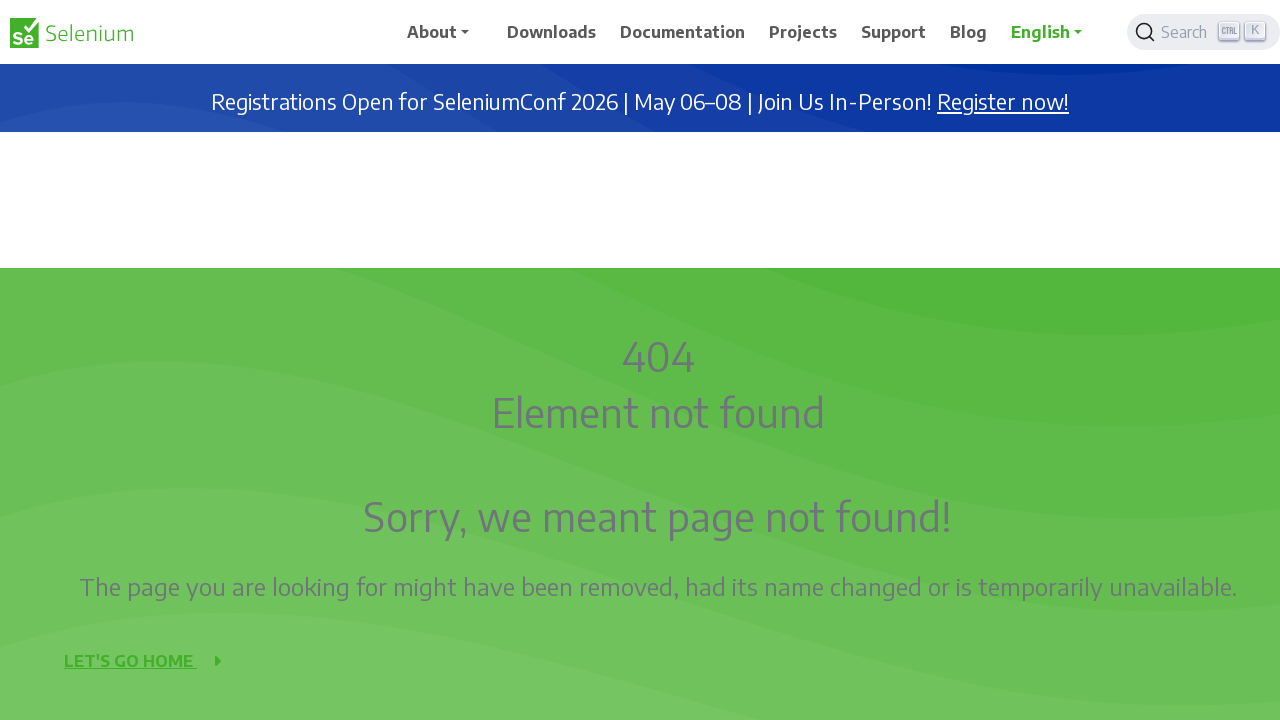

Scrolled up 1000 pixels (iteration 9/9)
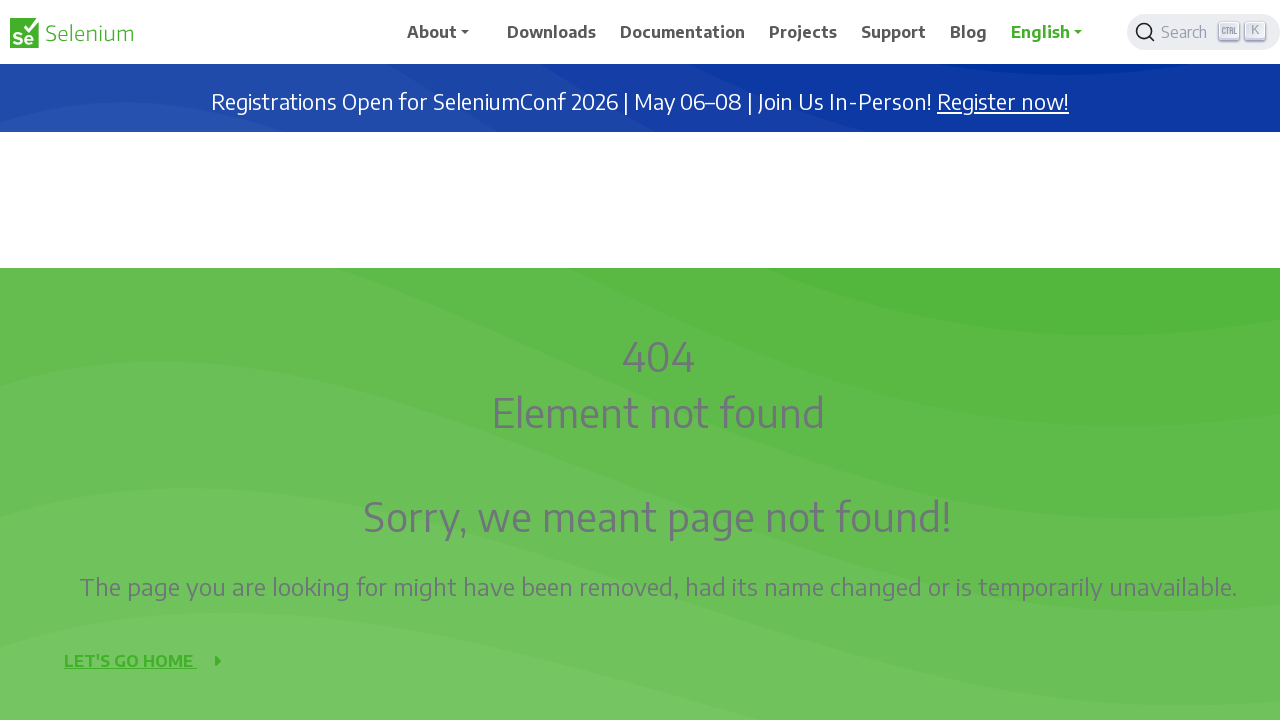

Waited 1 second after scroll up (iteration 9/9)
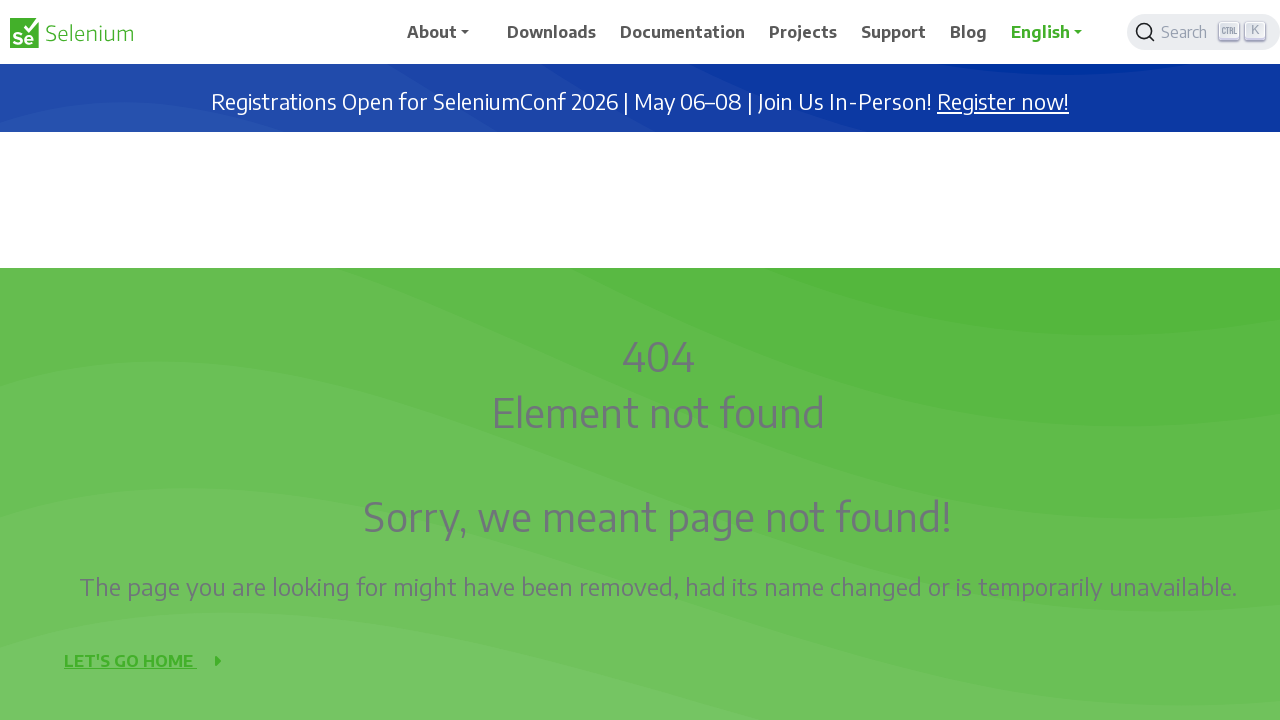

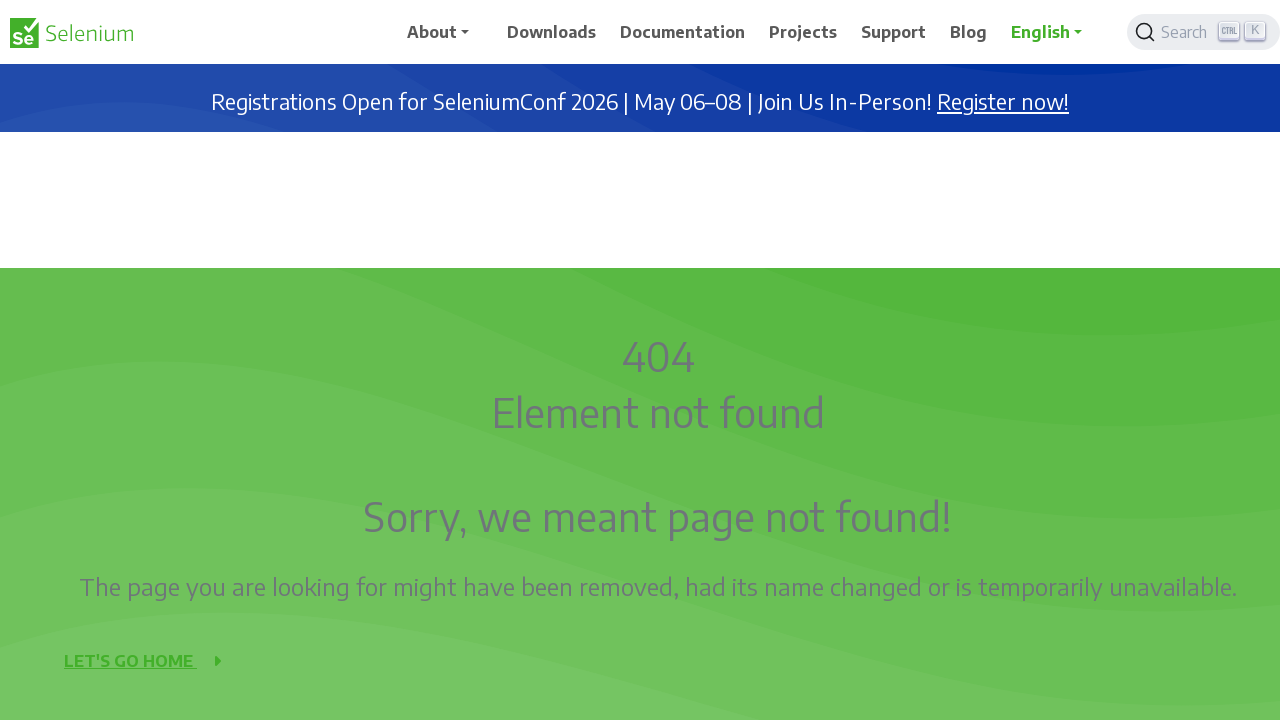